Navigates to Delta Airlines website and selects a specific departure date (January 20) from the calendar widget by navigating through months

Starting URL: https://www.delta.com/

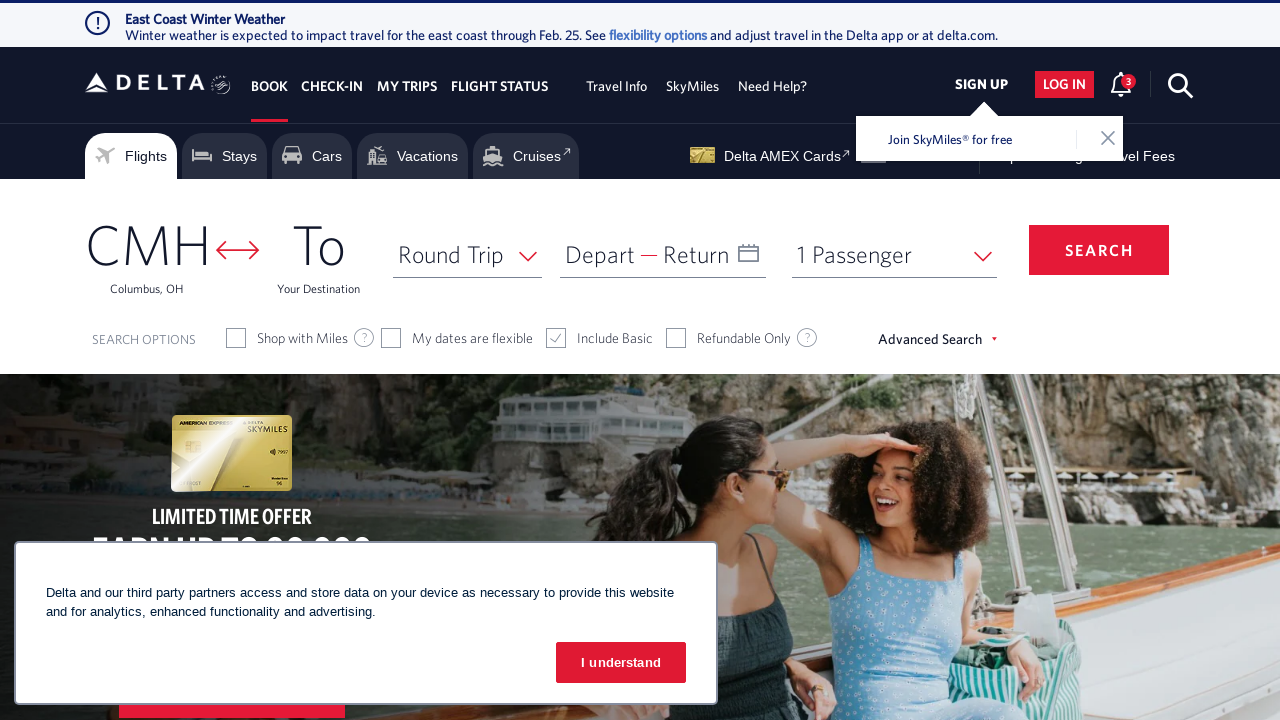

Clicked on Depart button to open calendar widget at (600, 254) on xpath=//span[text()='Depart']
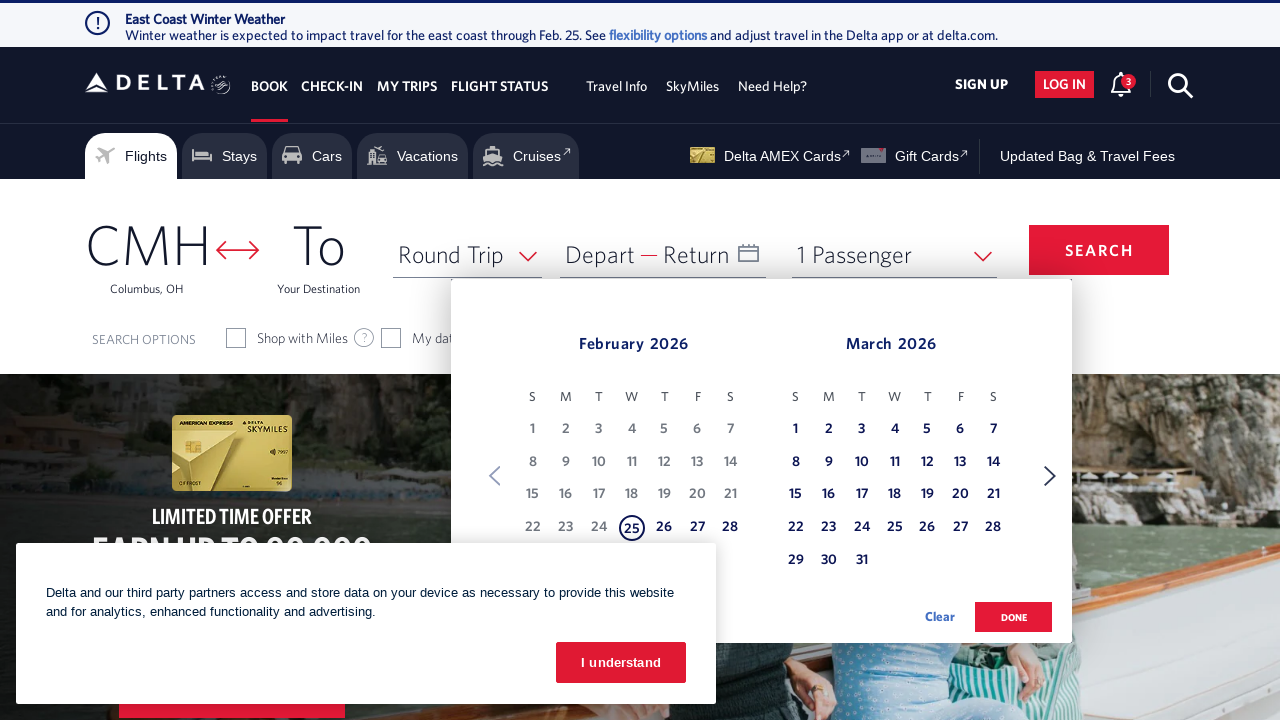

Calendar widget loaded and is visible
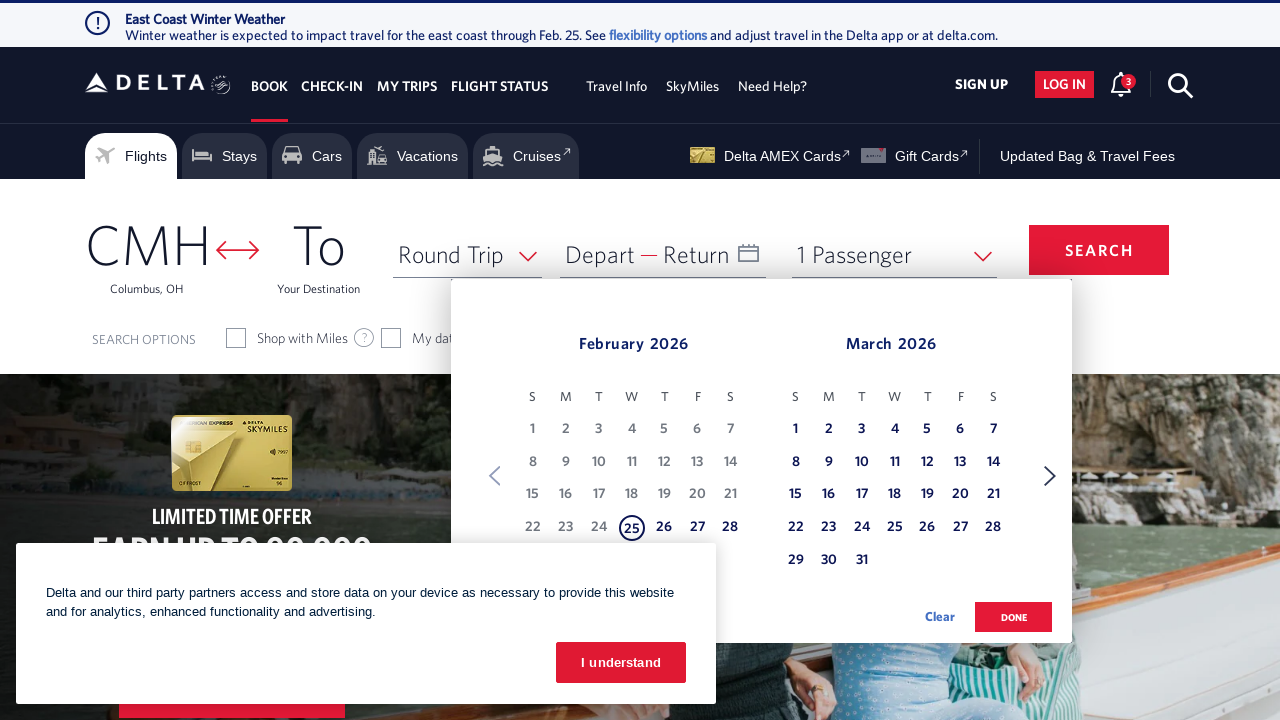

Retrieved current month text: February
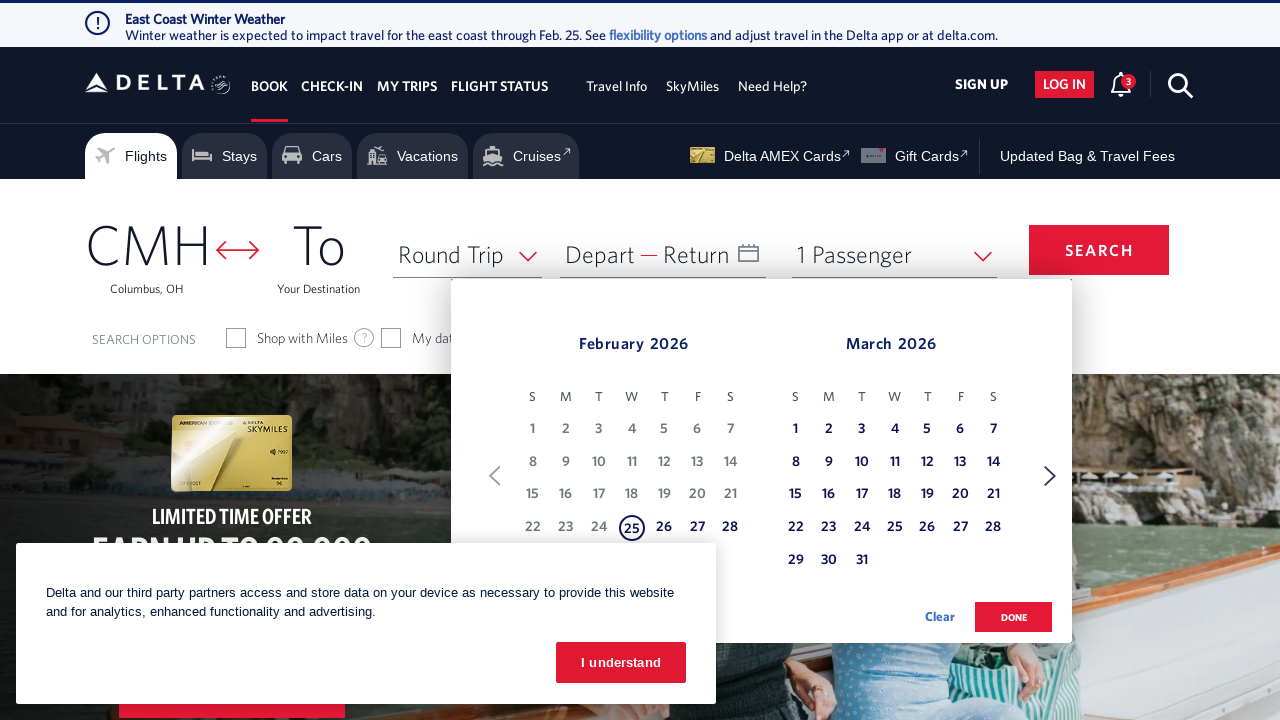

Clicked Next button to navigate to the next month in calendar at (1050, 476) on xpath=//span[text()='Next']
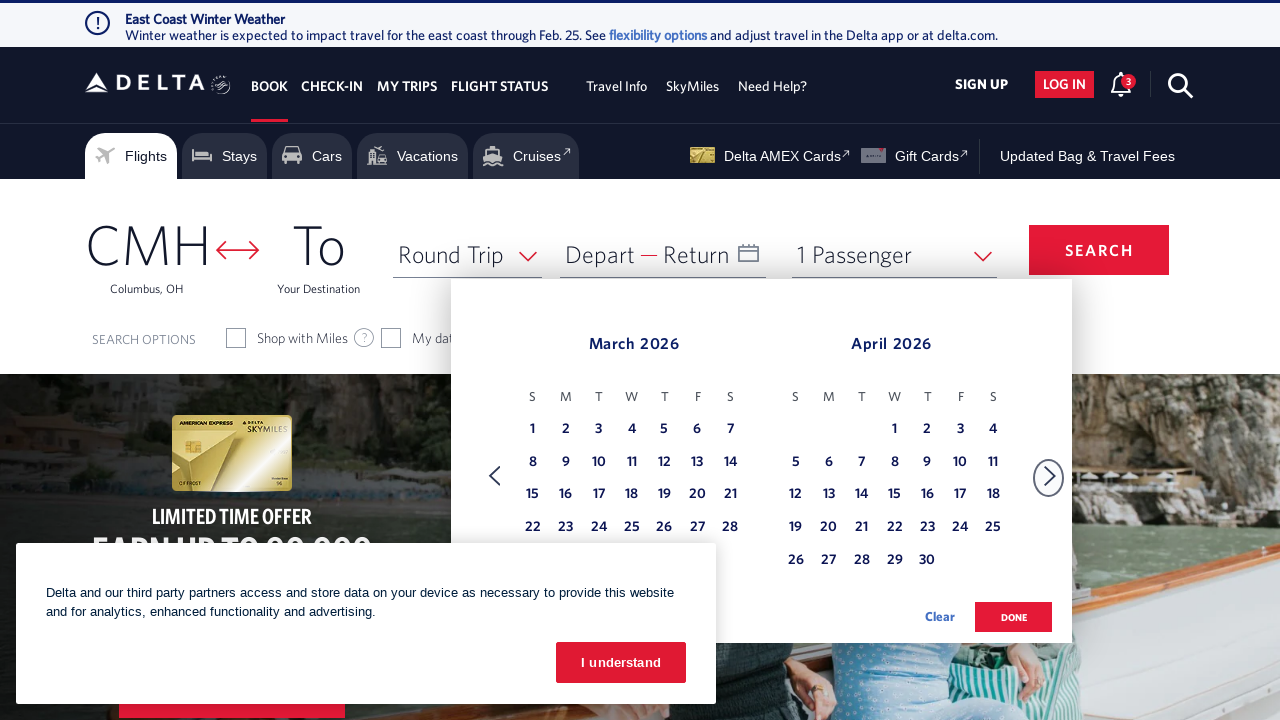

Waited 500ms for calendar to update
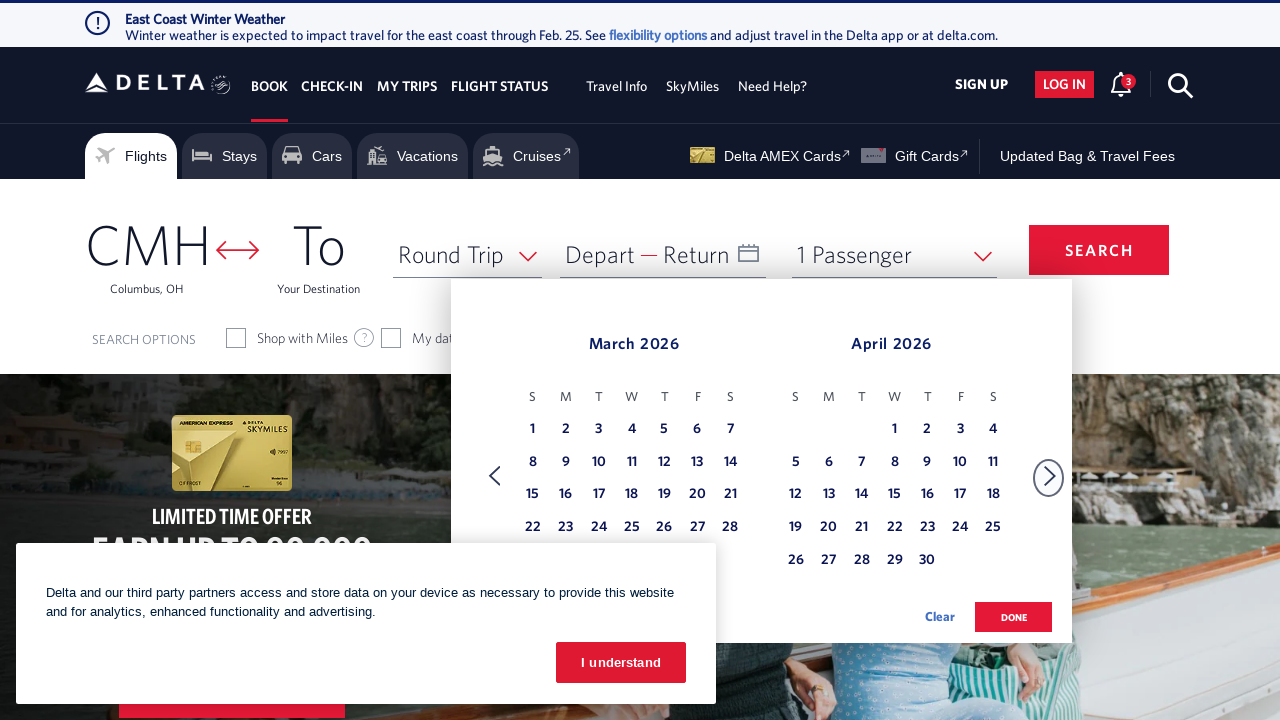

Retrieved current month text: March
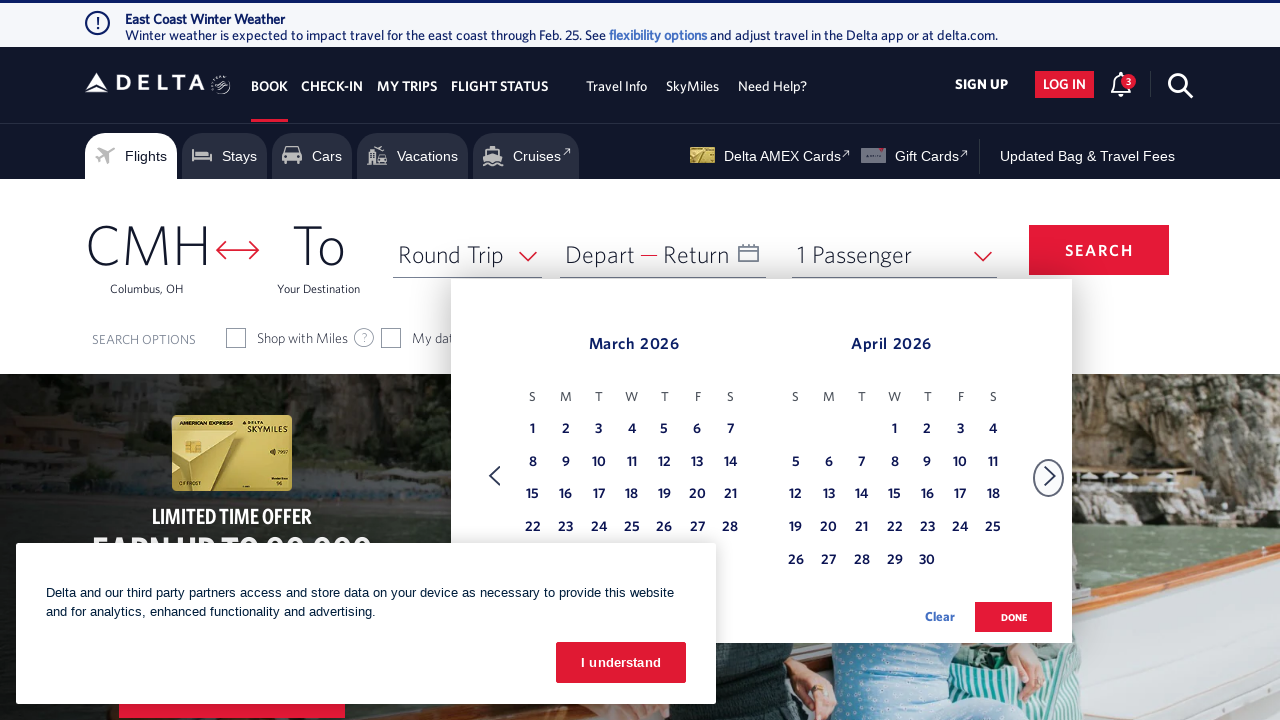

Clicked Next button to navigate to the next month in calendar at (1050, 476) on xpath=//span[text()='Next']
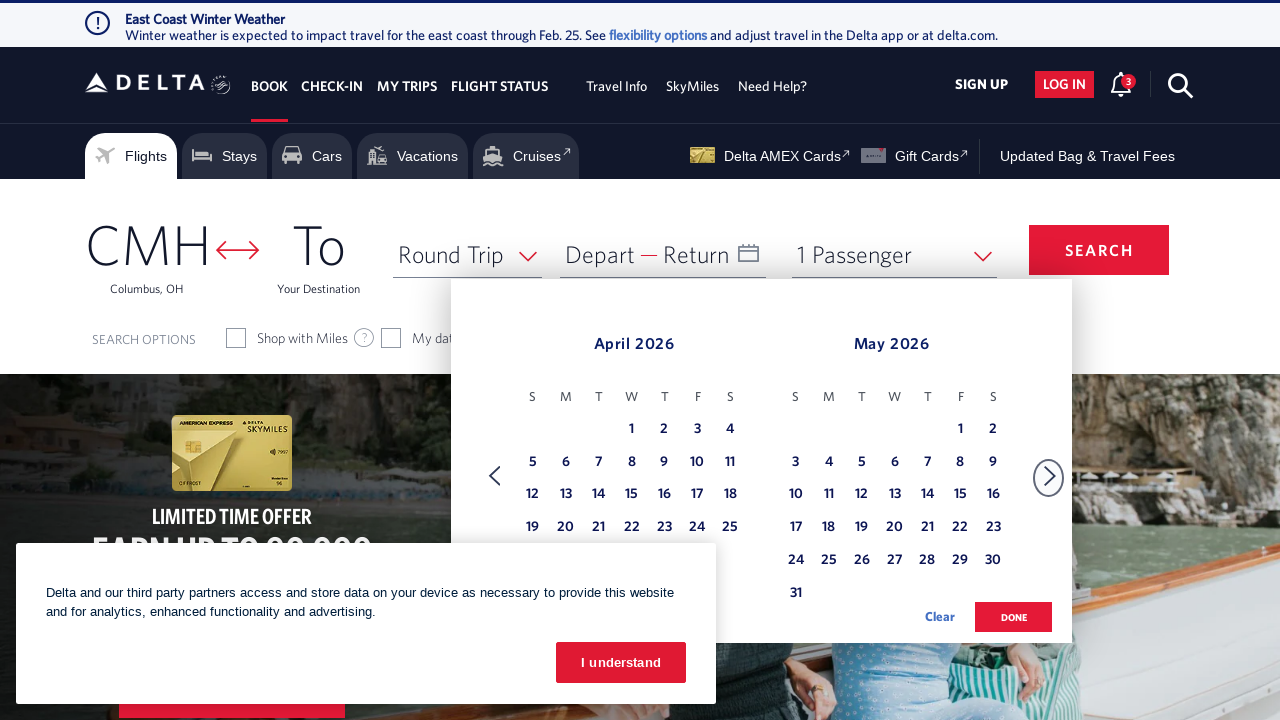

Waited 500ms for calendar to update
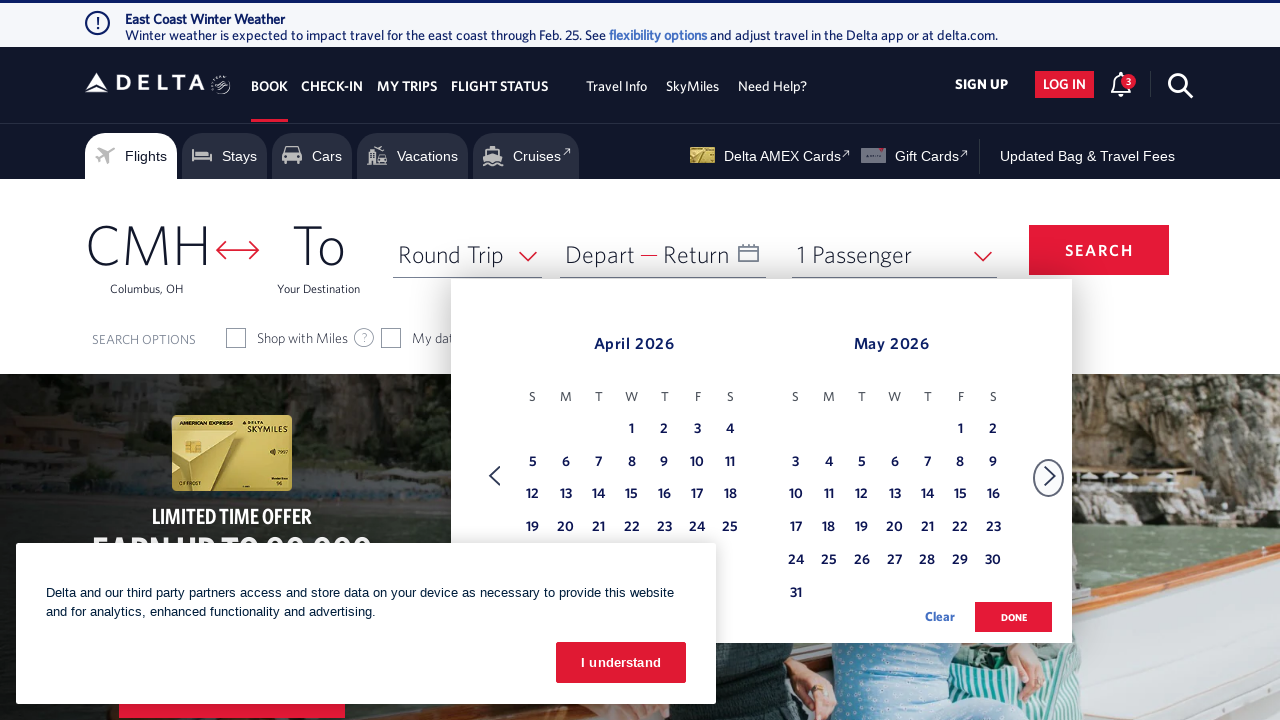

Retrieved current month text: April
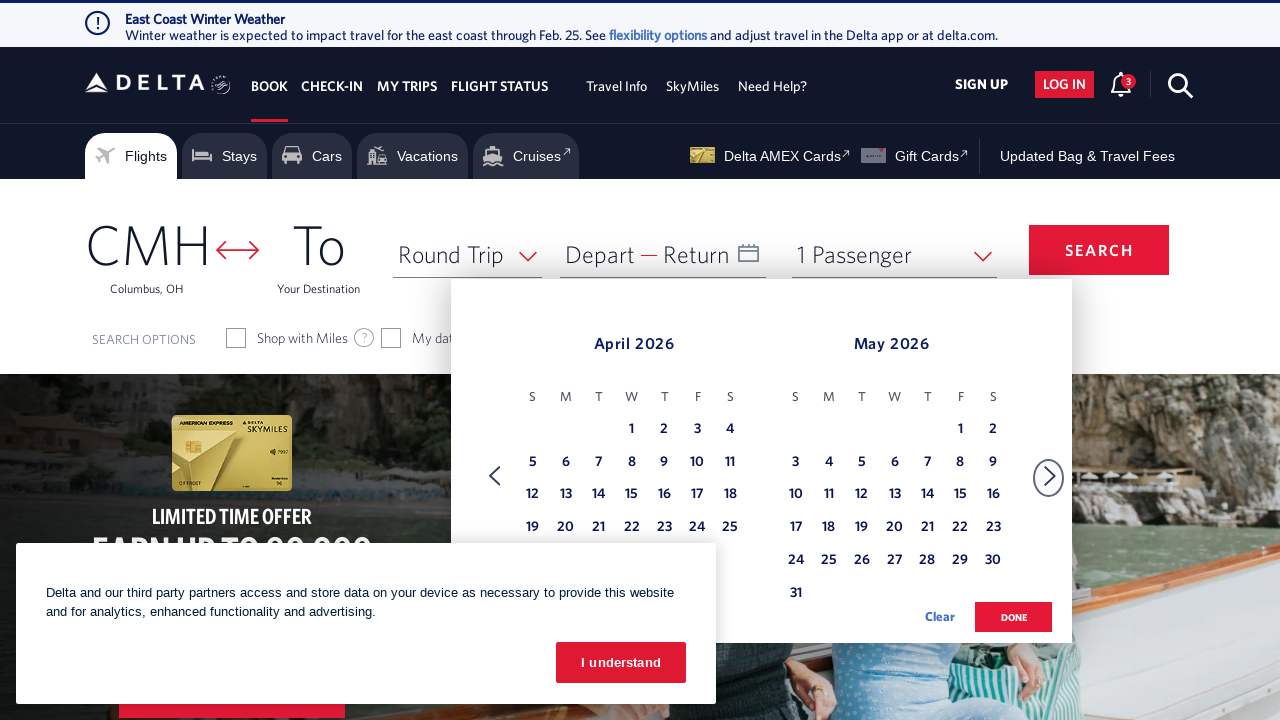

Clicked Next button to navigate to the next month in calendar at (1050, 476) on xpath=//span[text()='Next']
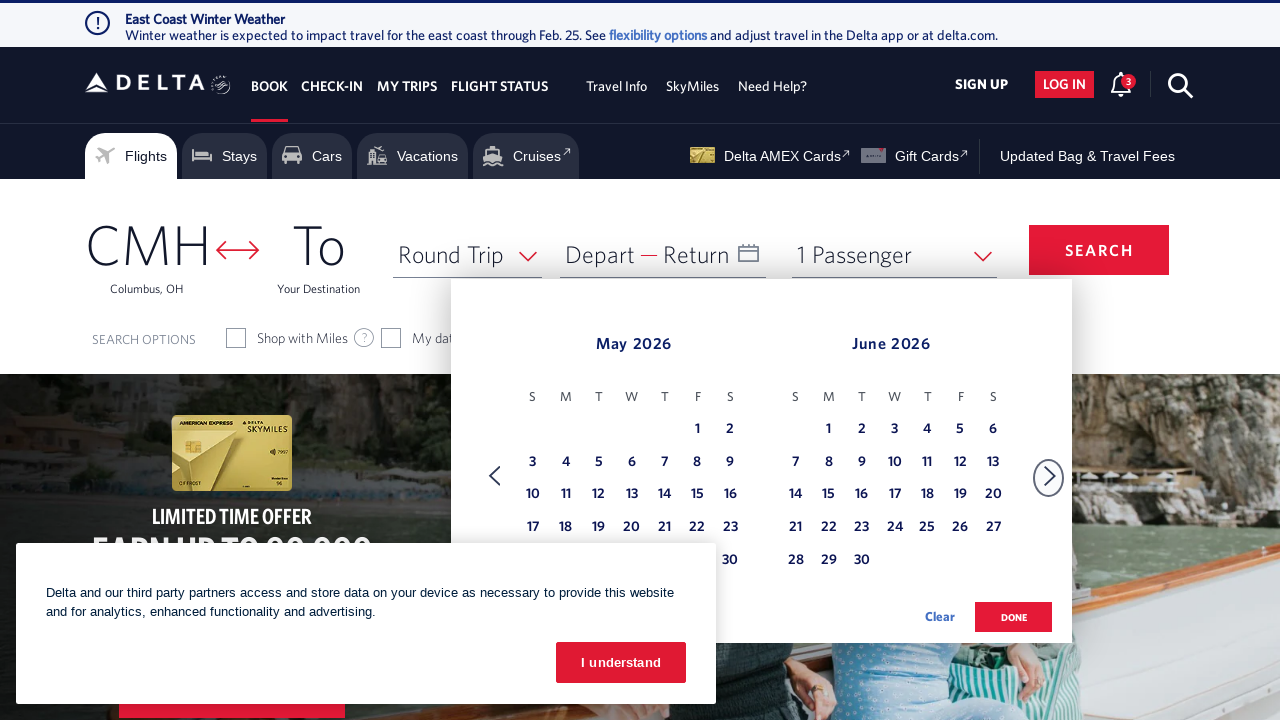

Waited 500ms for calendar to update
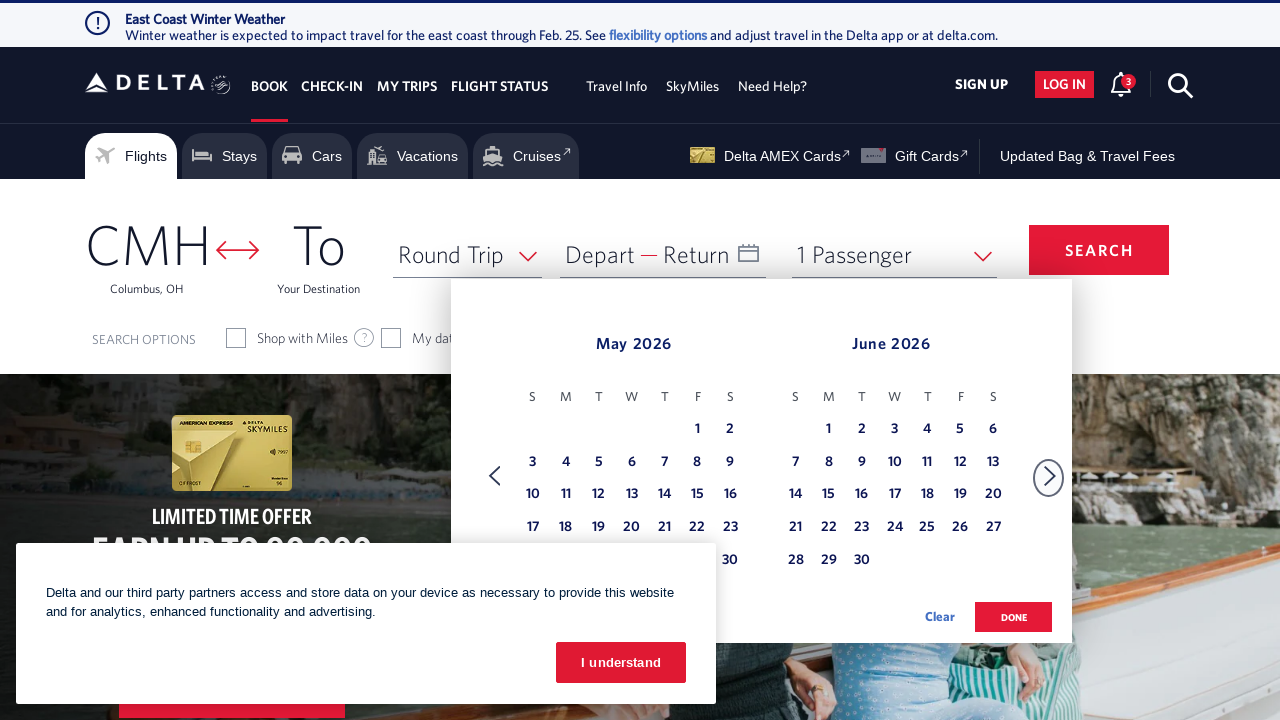

Retrieved current month text: May
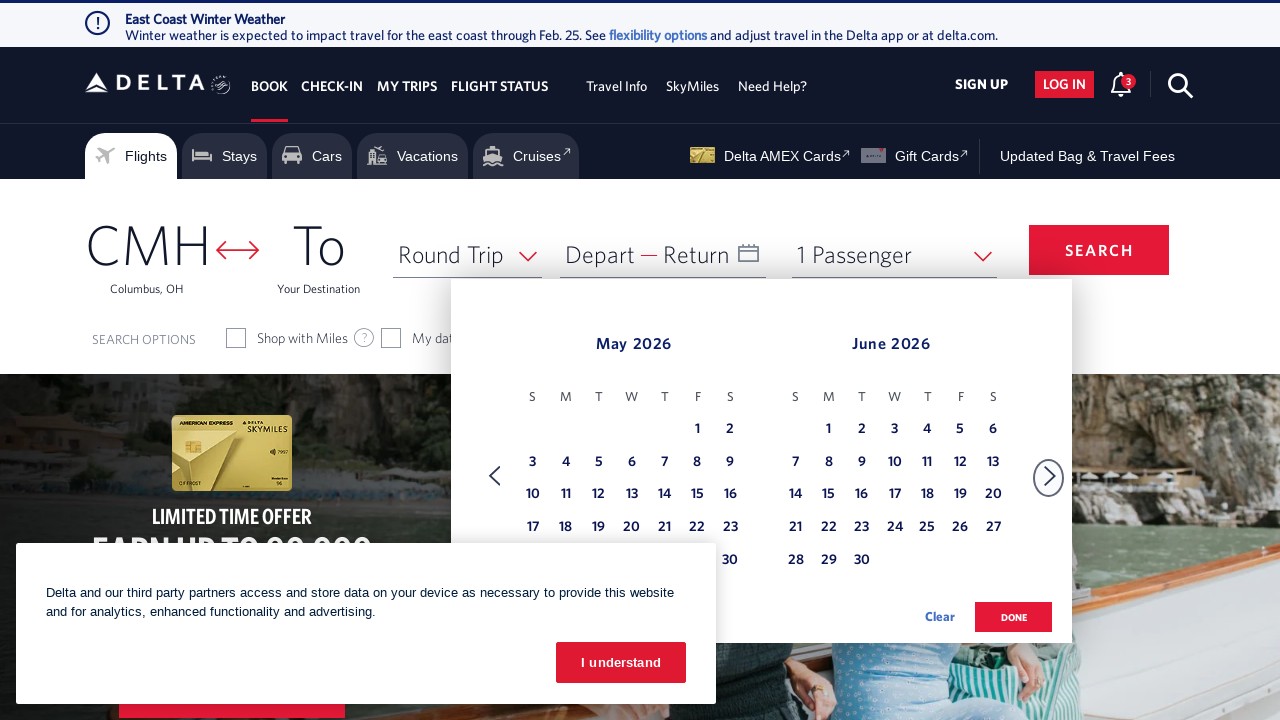

Clicked Next button to navigate to the next month in calendar at (1050, 476) on xpath=//span[text()='Next']
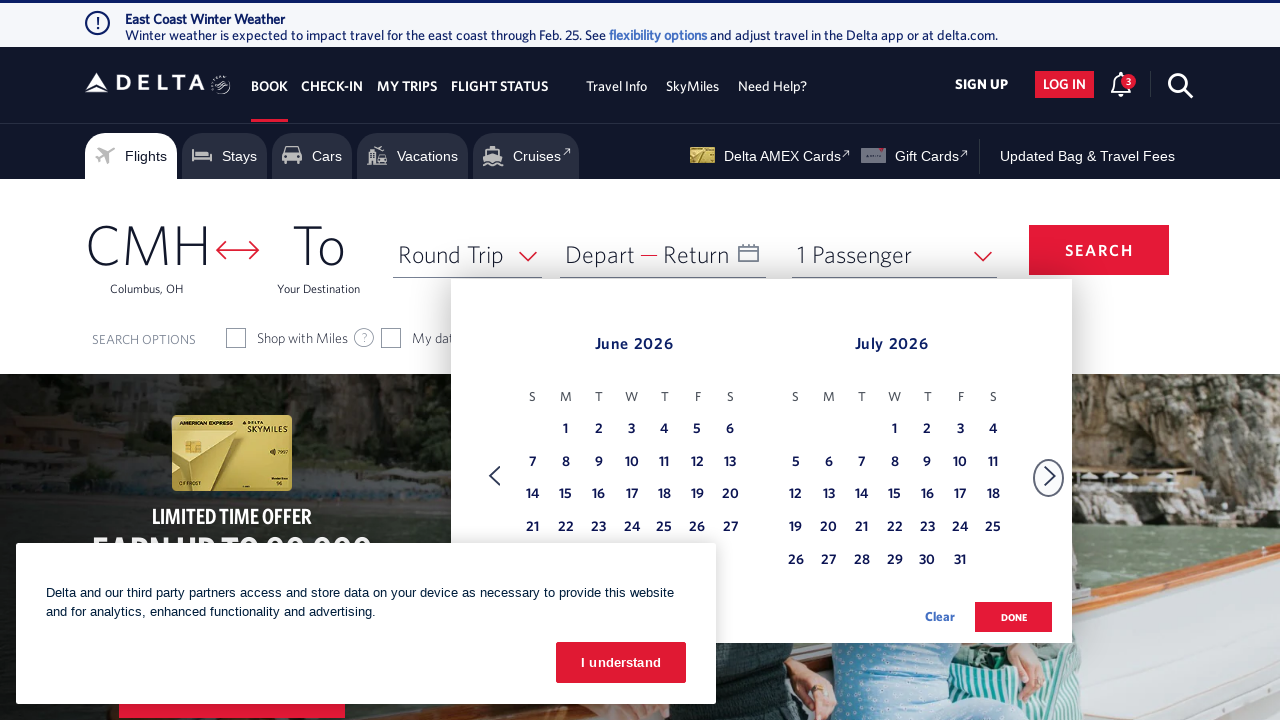

Waited 500ms for calendar to update
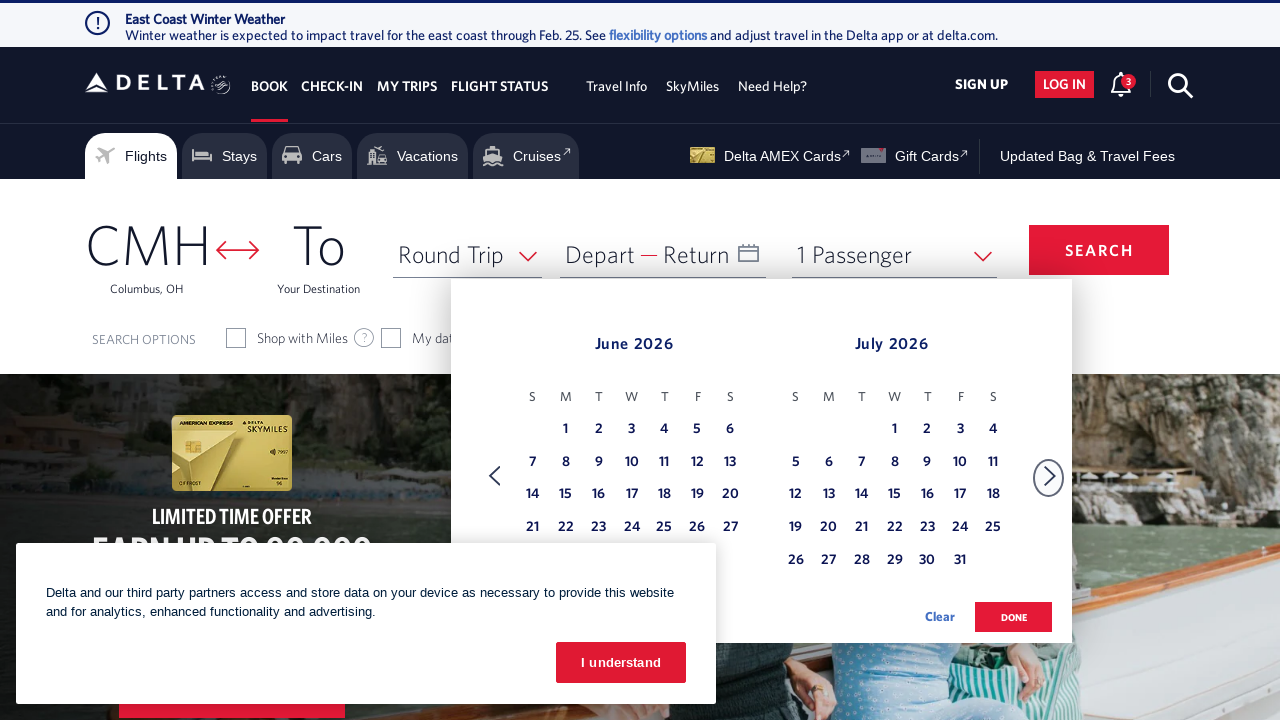

Retrieved current month text: June
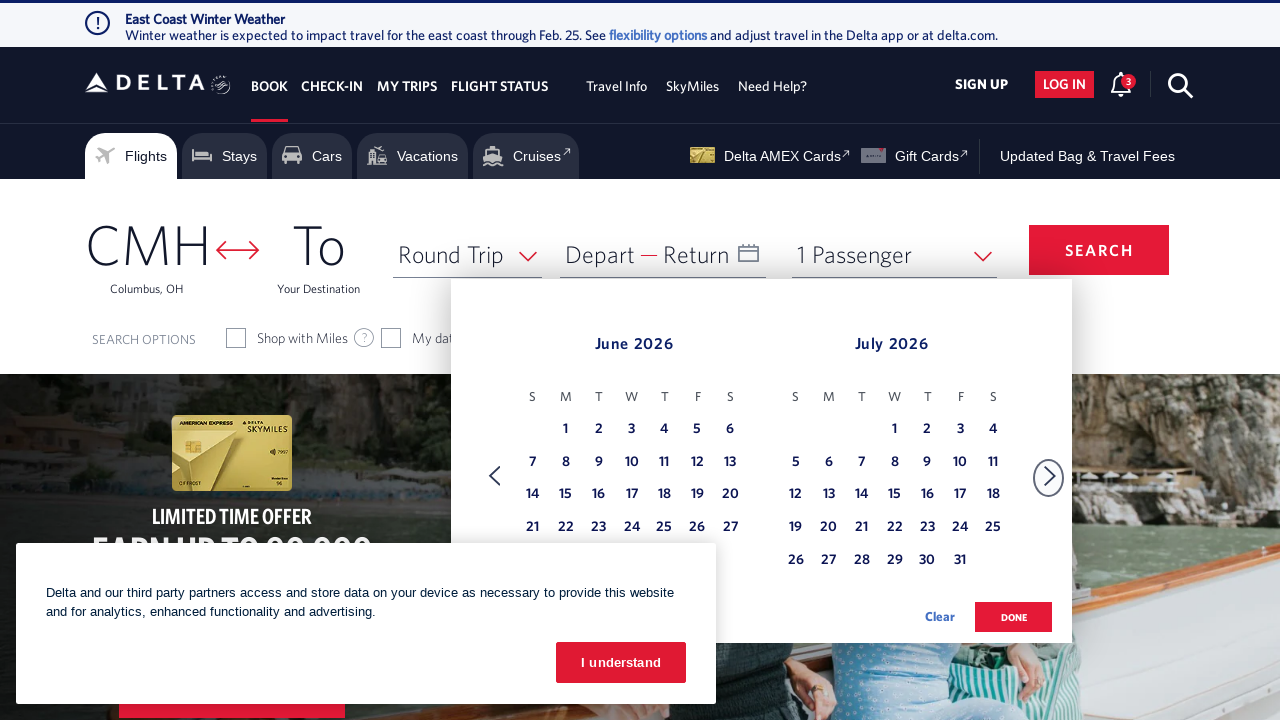

Clicked Next button to navigate to the next month in calendar at (1050, 476) on xpath=//span[text()='Next']
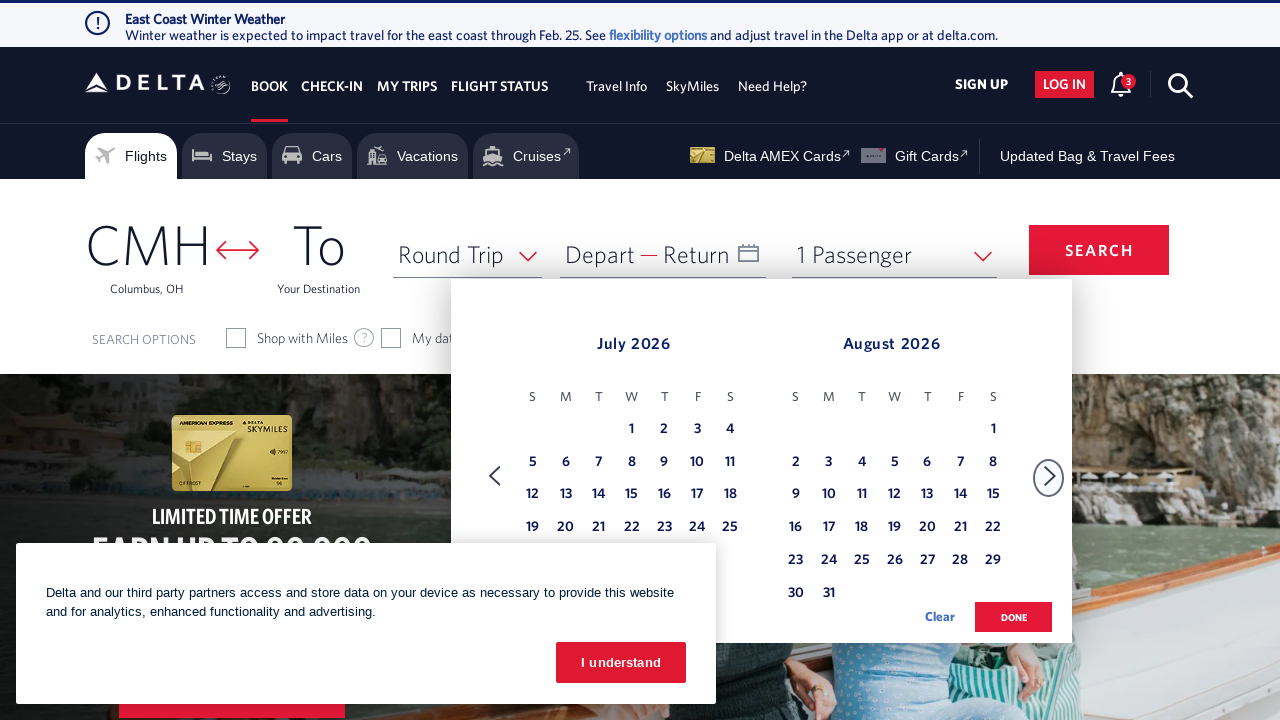

Waited 500ms for calendar to update
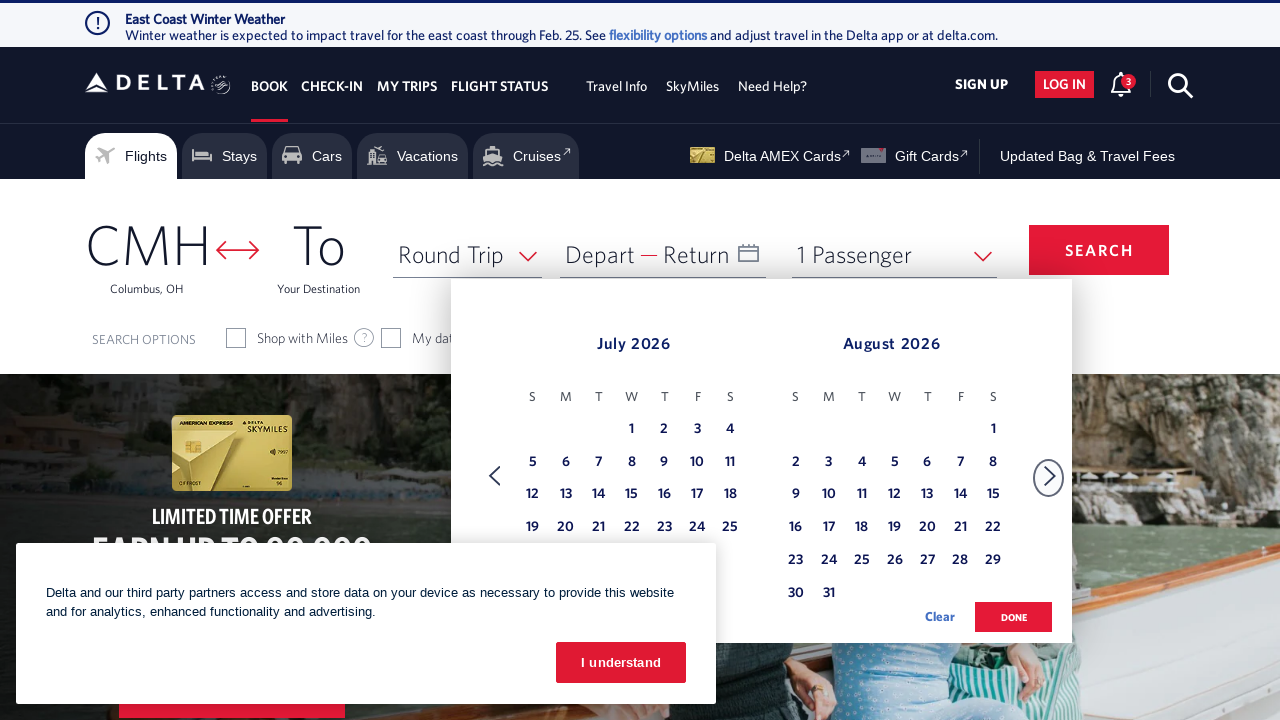

Retrieved current month text: July
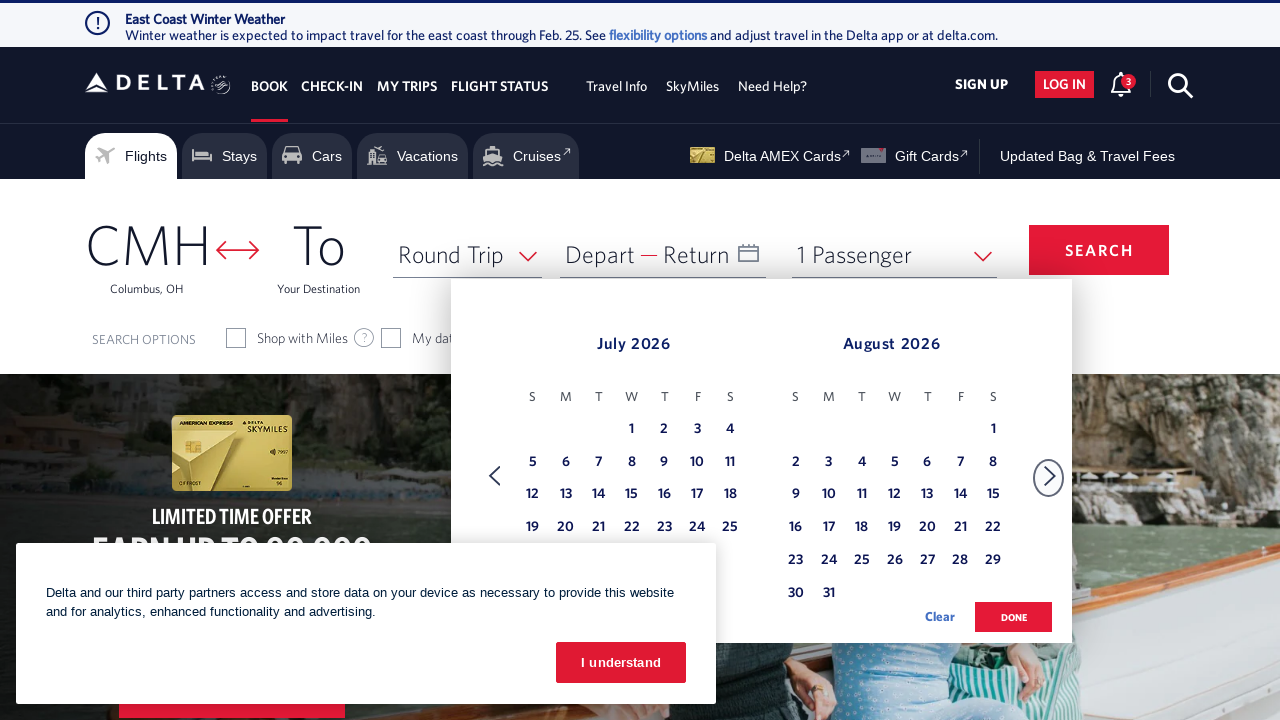

Clicked Next button to navigate to the next month in calendar at (1050, 476) on xpath=//span[text()='Next']
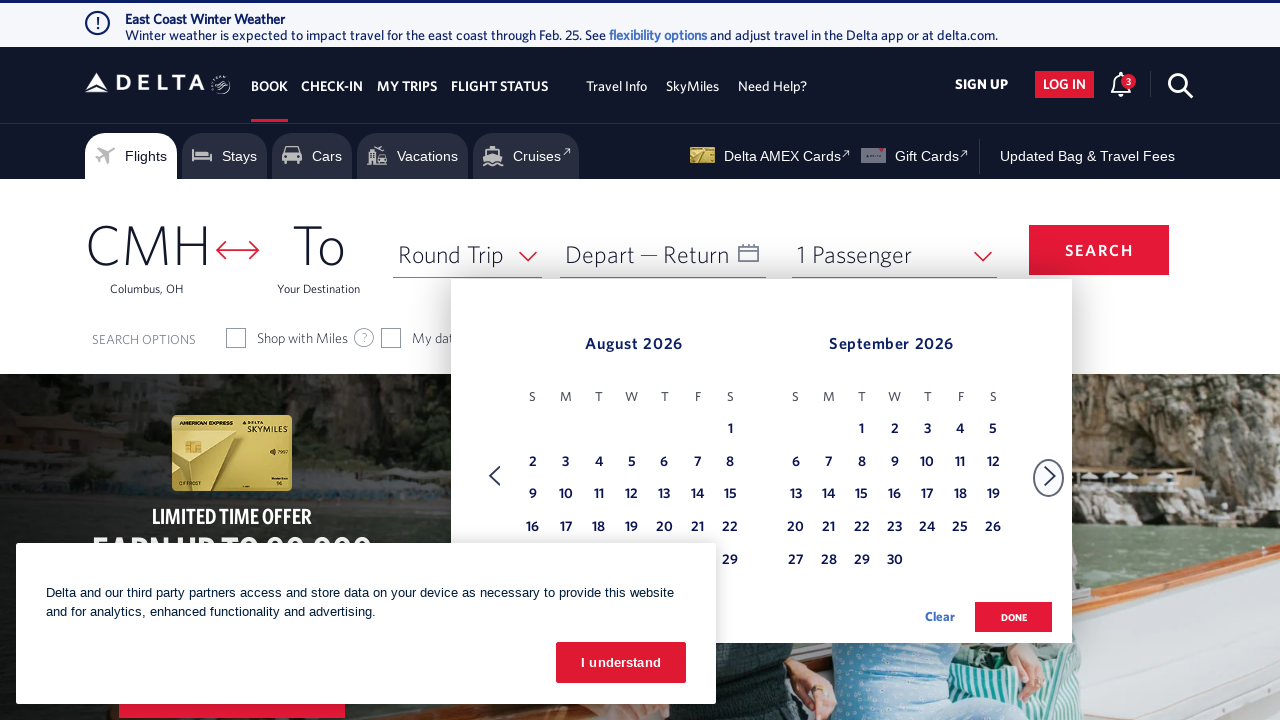

Waited 500ms for calendar to update
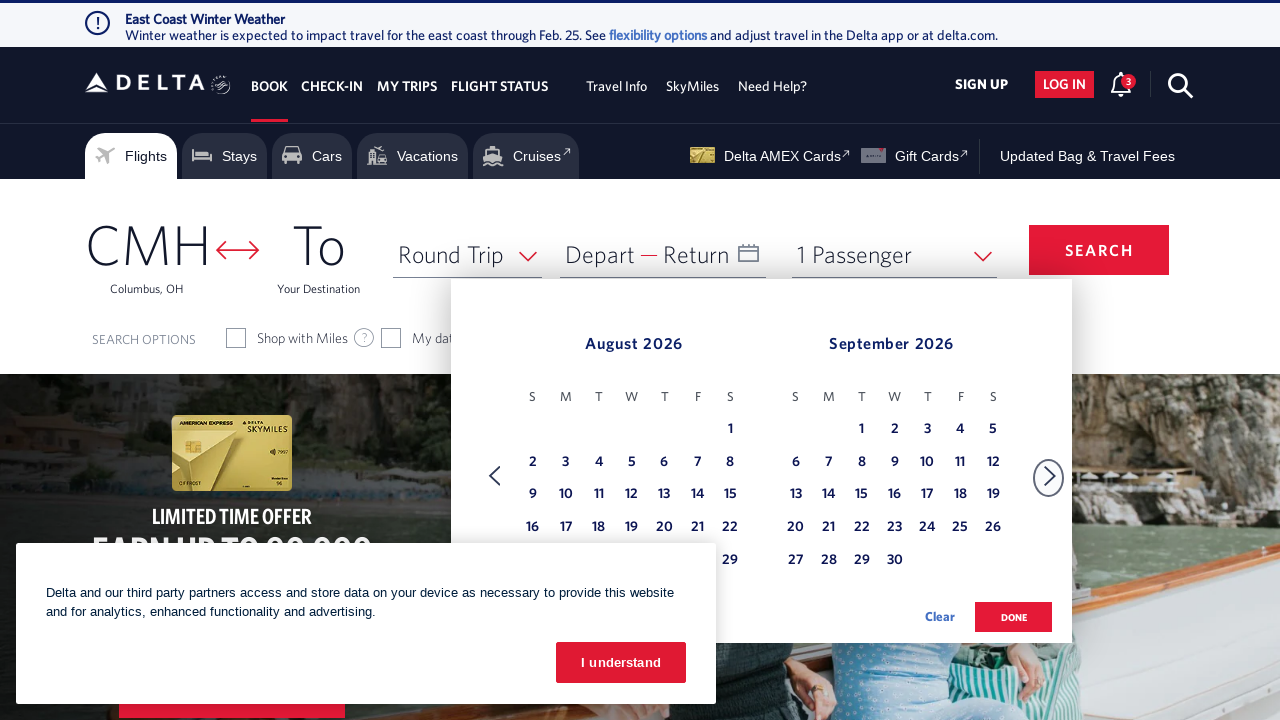

Retrieved current month text: August
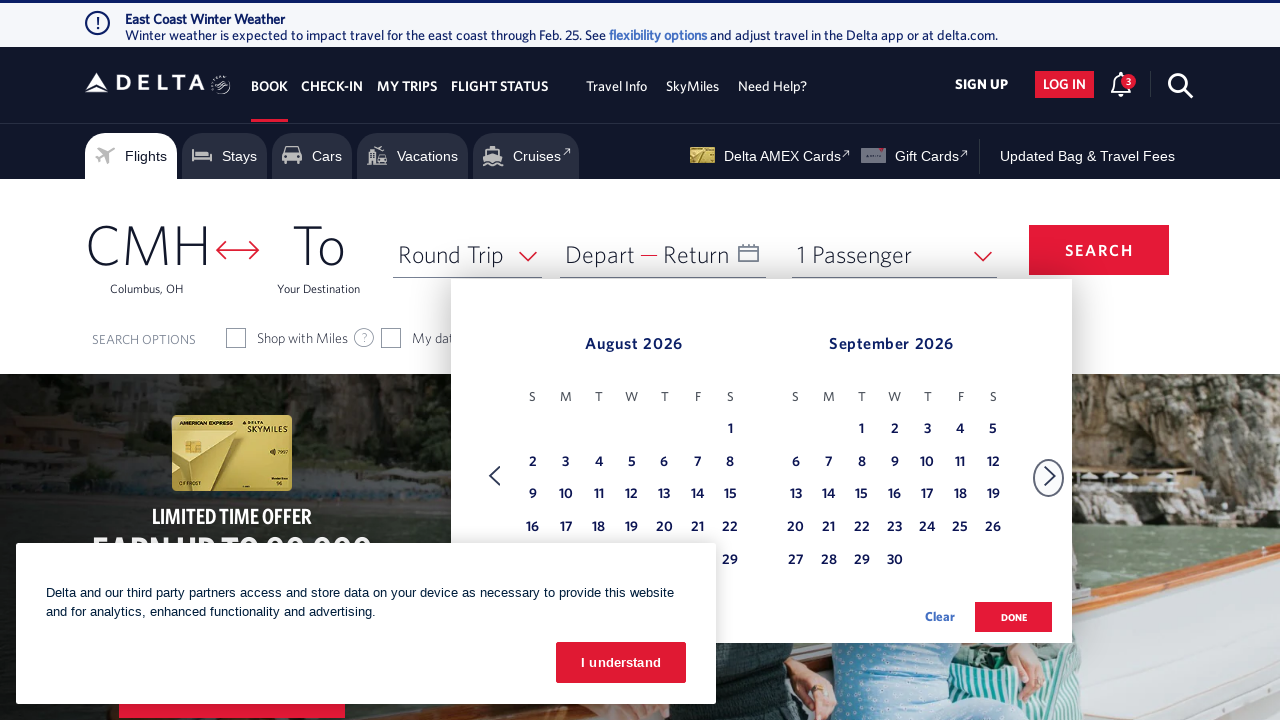

Clicked Next button to navigate to the next month in calendar at (1050, 476) on xpath=//span[text()='Next']
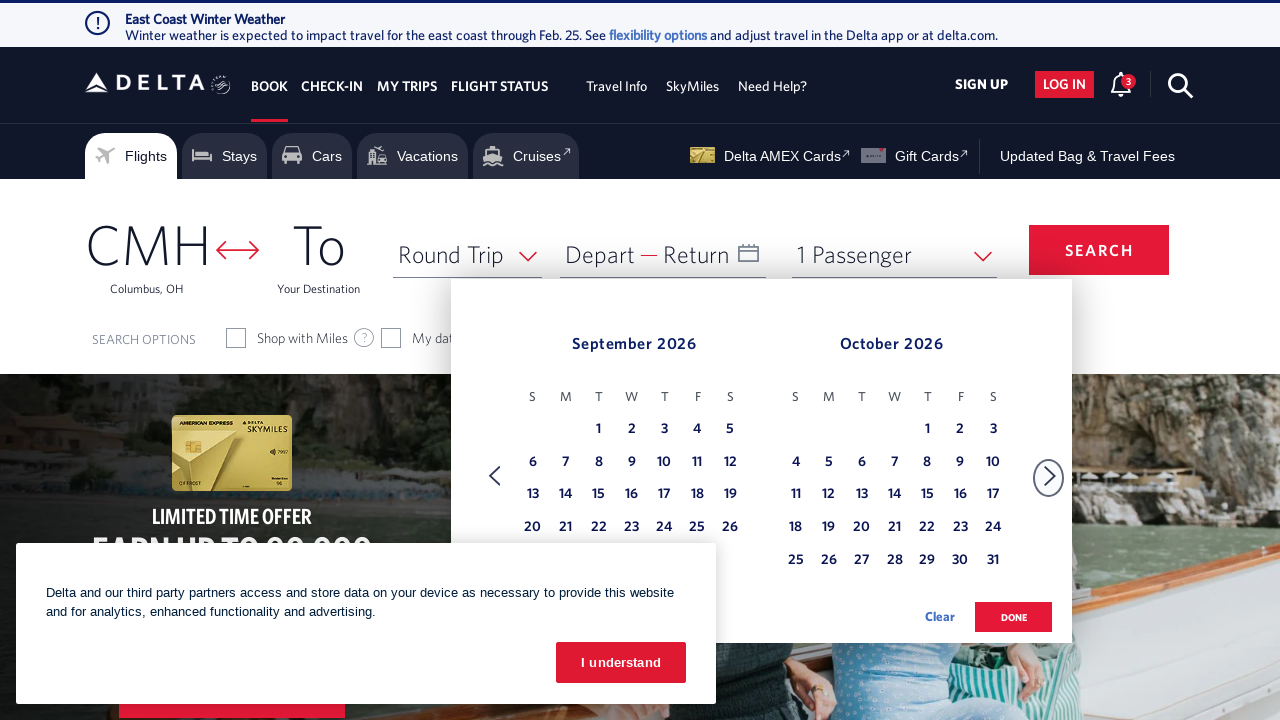

Waited 500ms for calendar to update
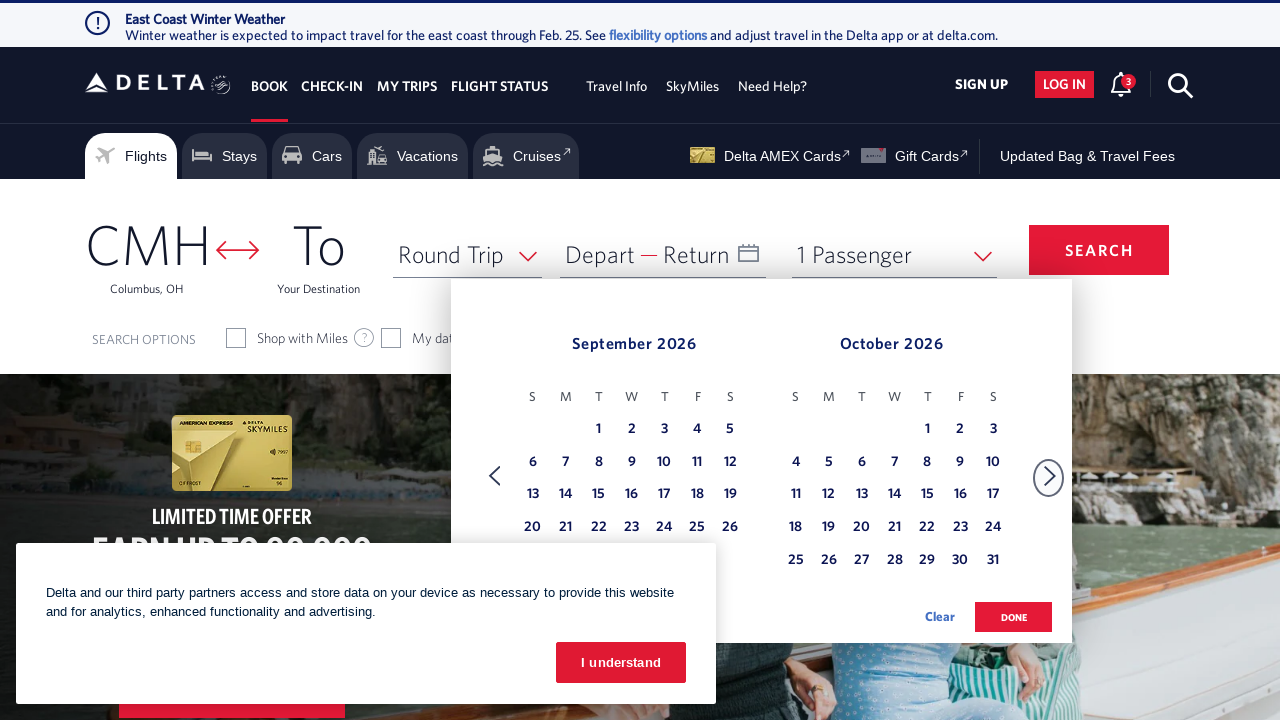

Retrieved current month text: September
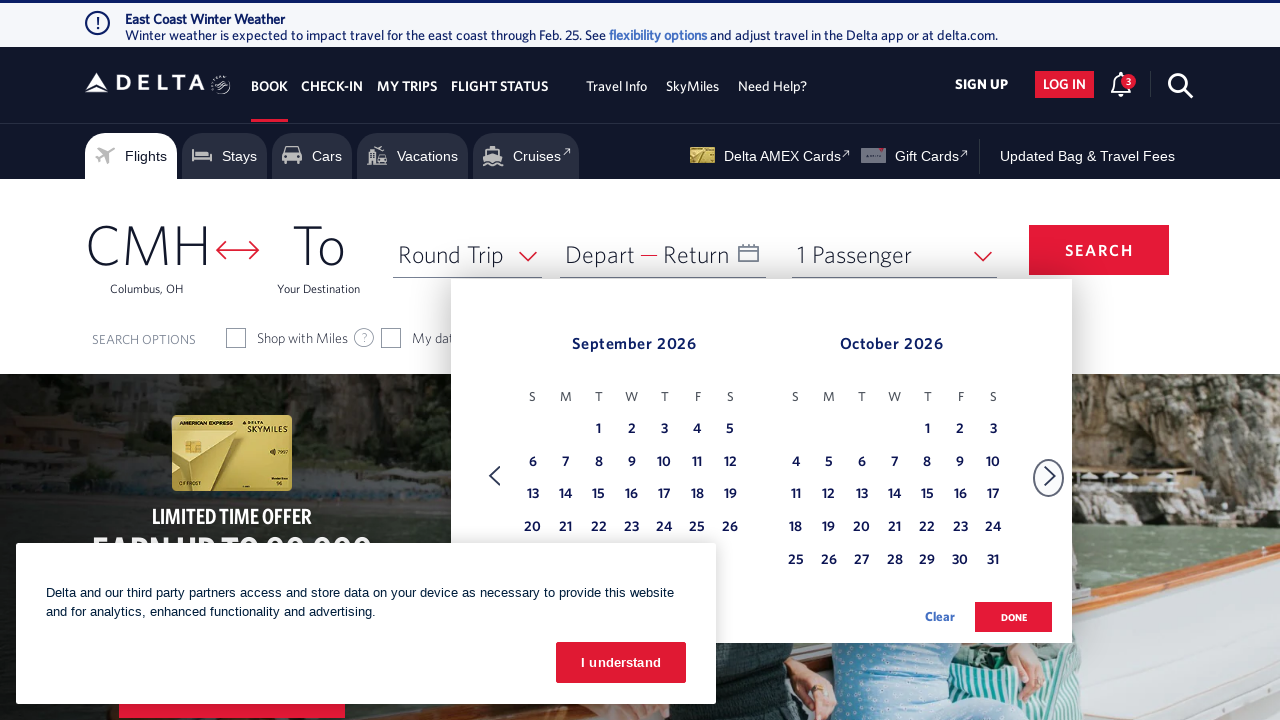

Clicked Next button to navigate to the next month in calendar at (1050, 476) on xpath=//span[text()='Next']
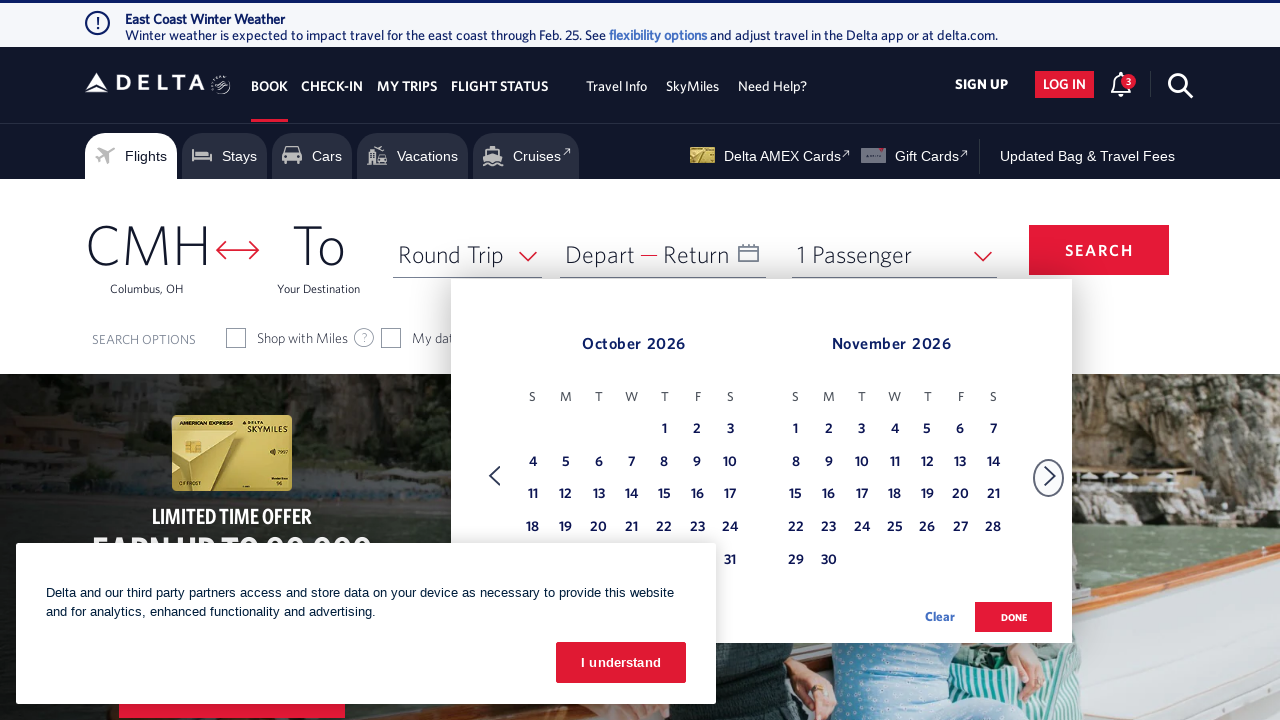

Waited 500ms for calendar to update
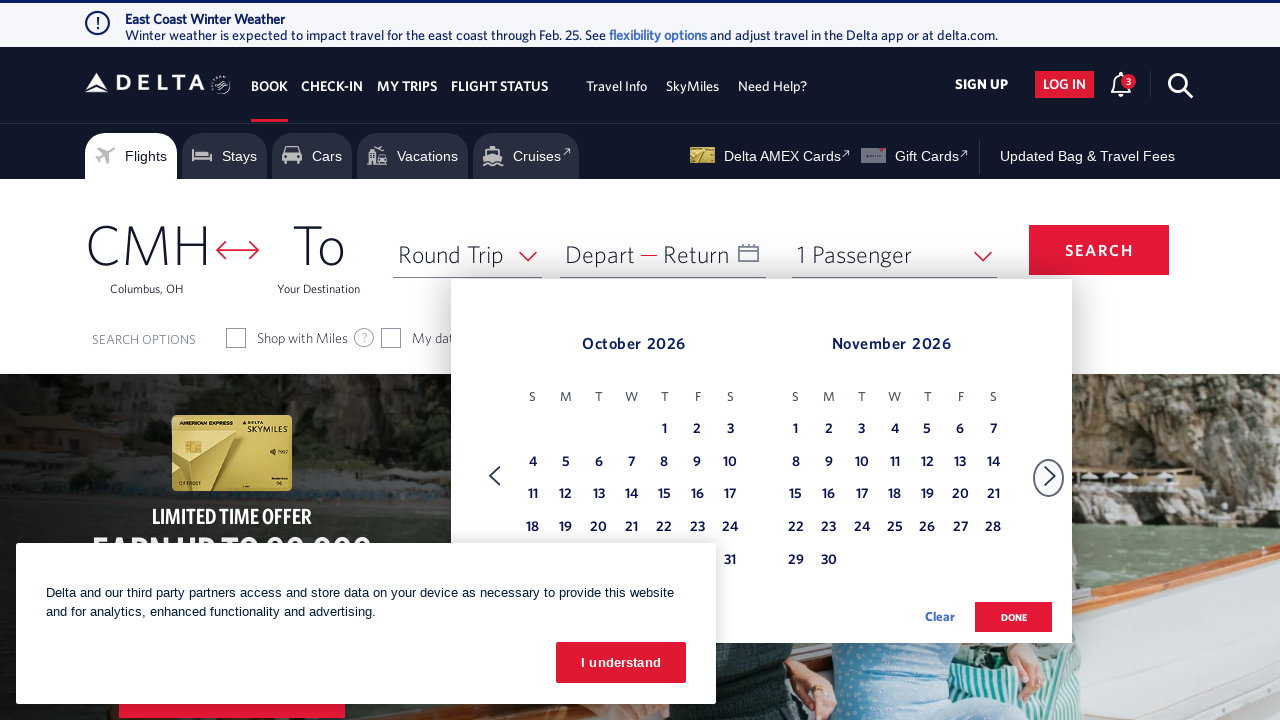

Retrieved current month text: October
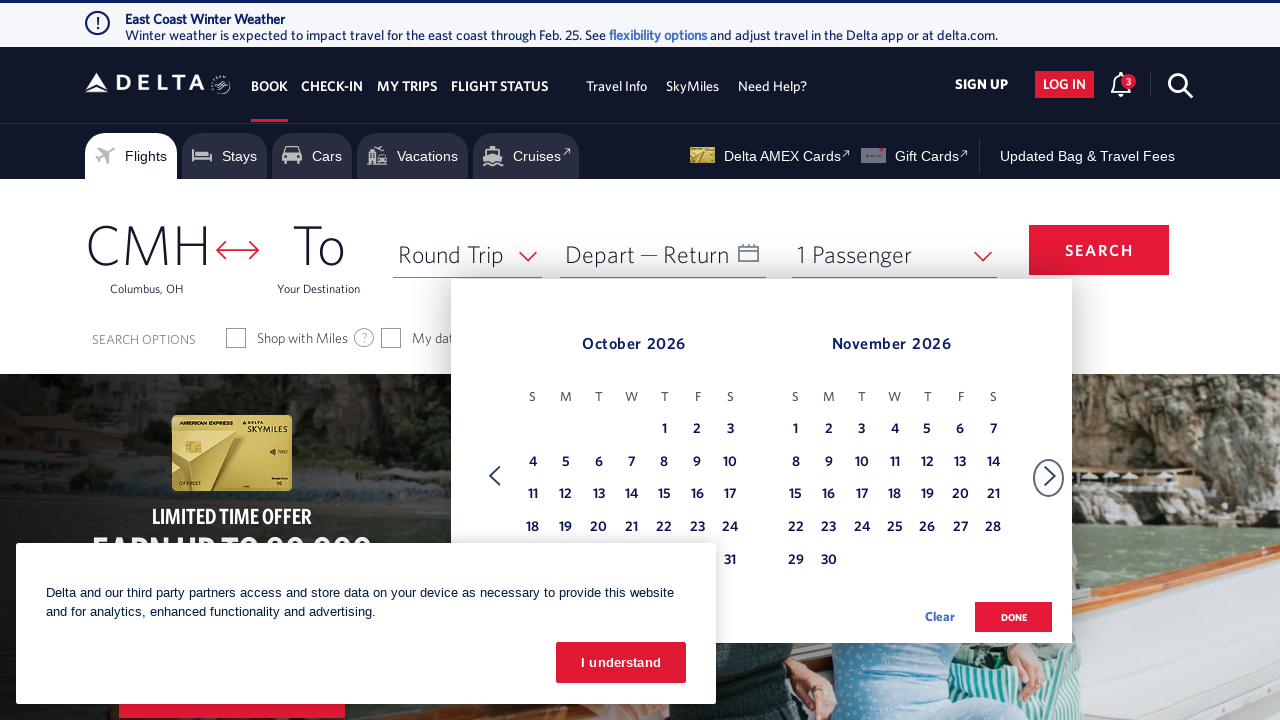

Clicked Next button to navigate to the next month in calendar at (1050, 476) on xpath=//span[text()='Next']
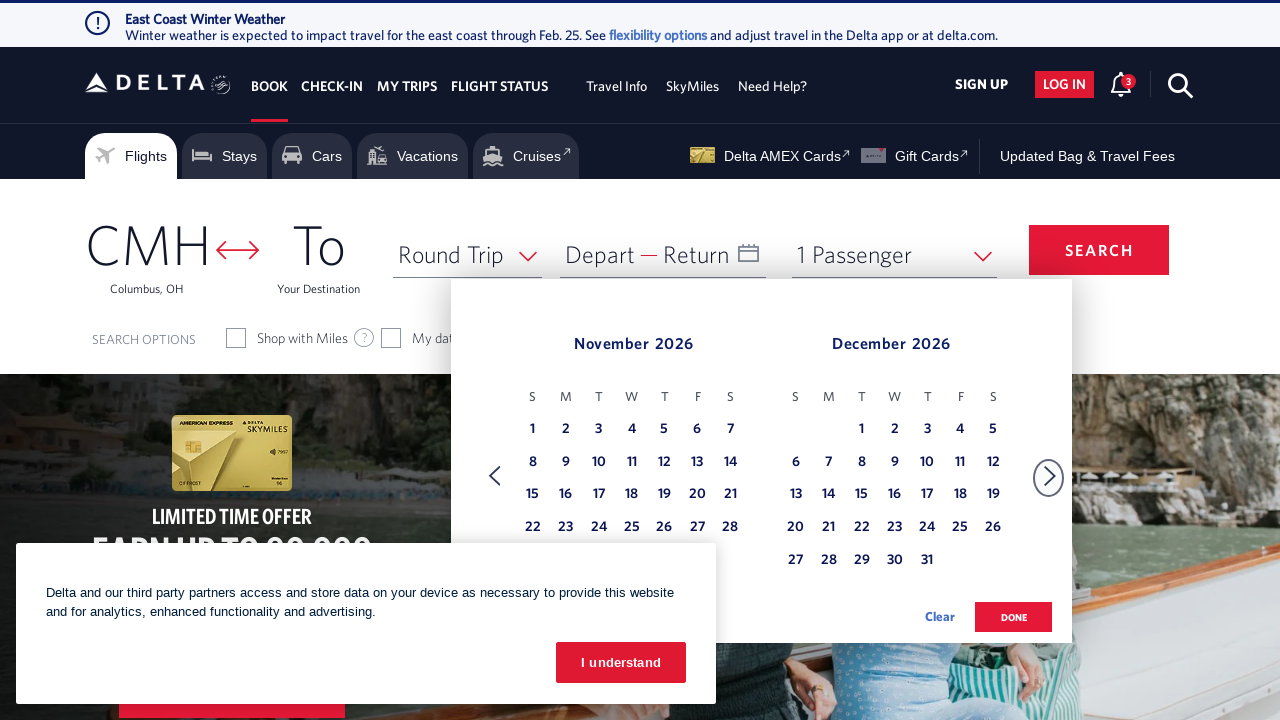

Waited 500ms for calendar to update
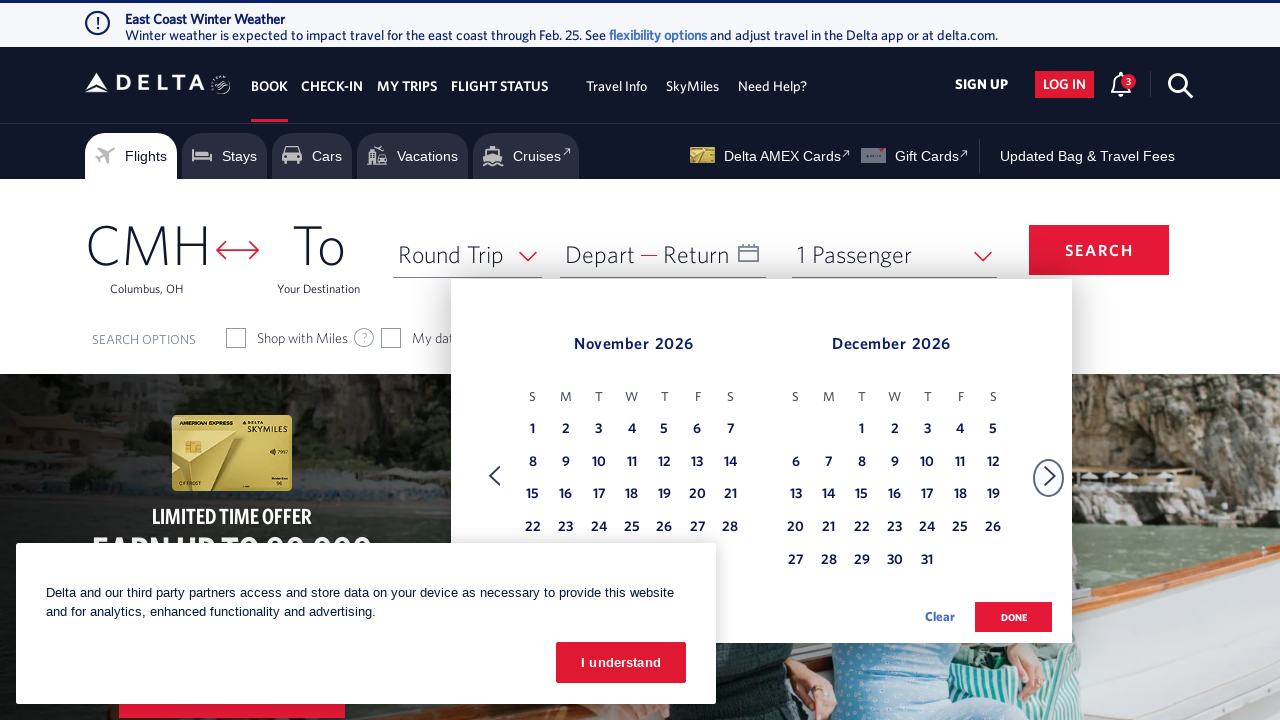

Retrieved current month text: November
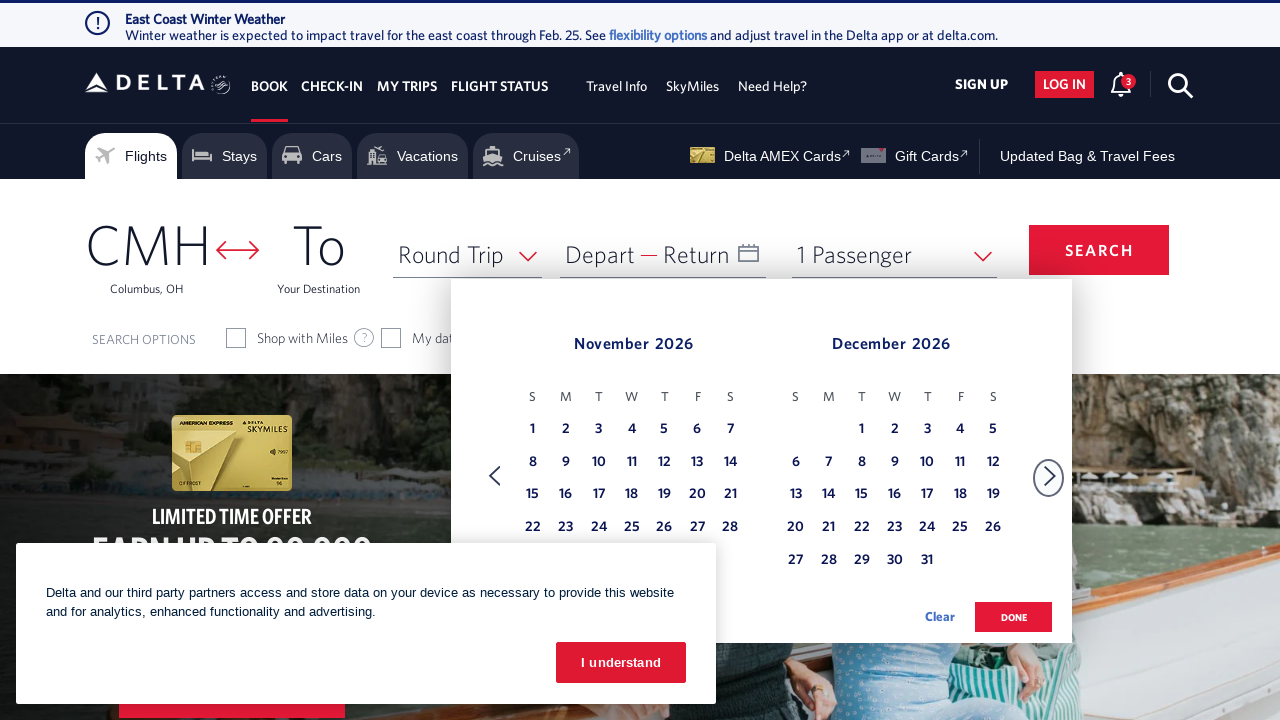

Clicked Next button to navigate to the next month in calendar at (1050, 476) on xpath=//span[text()='Next']
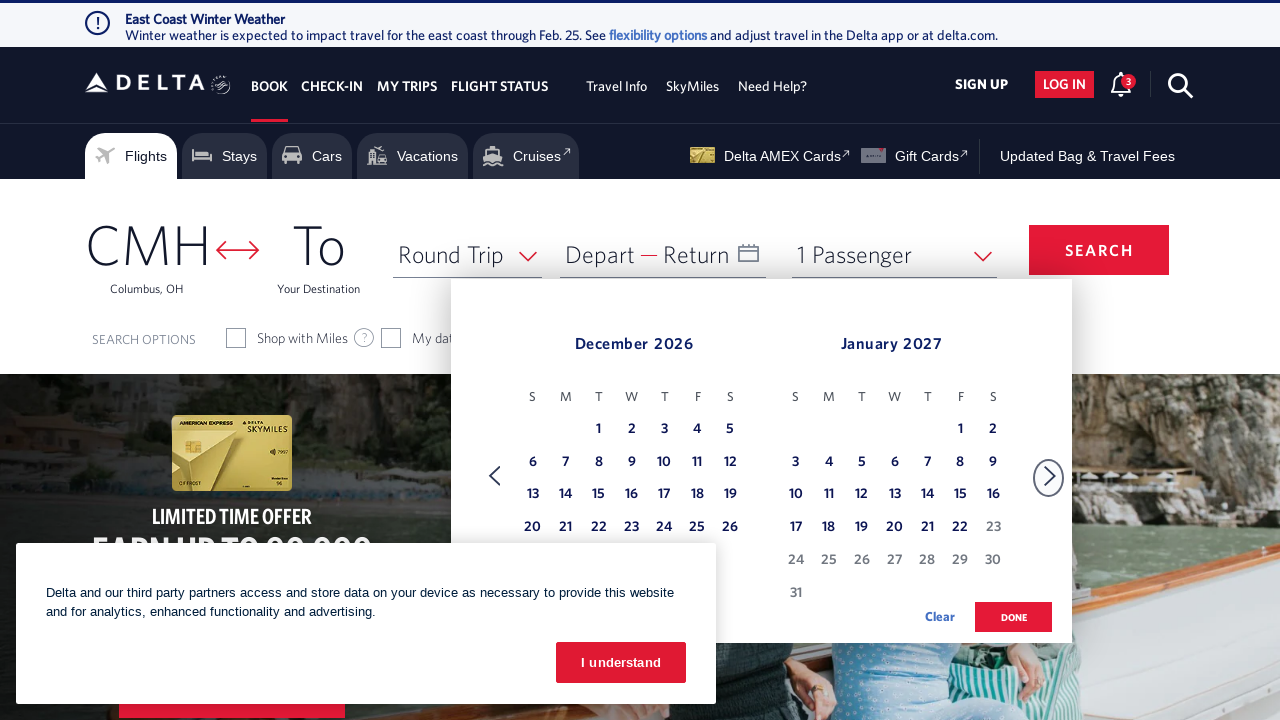

Waited 500ms for calendar to update
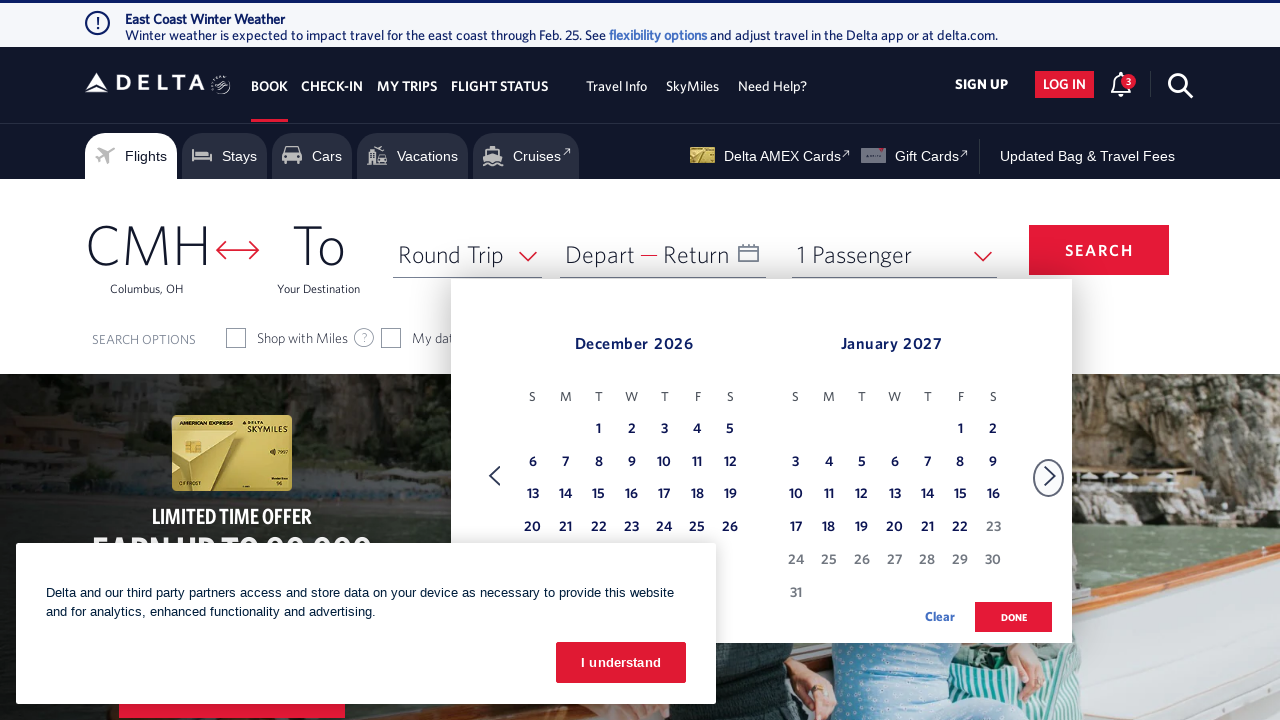

Retrieved current month text: December
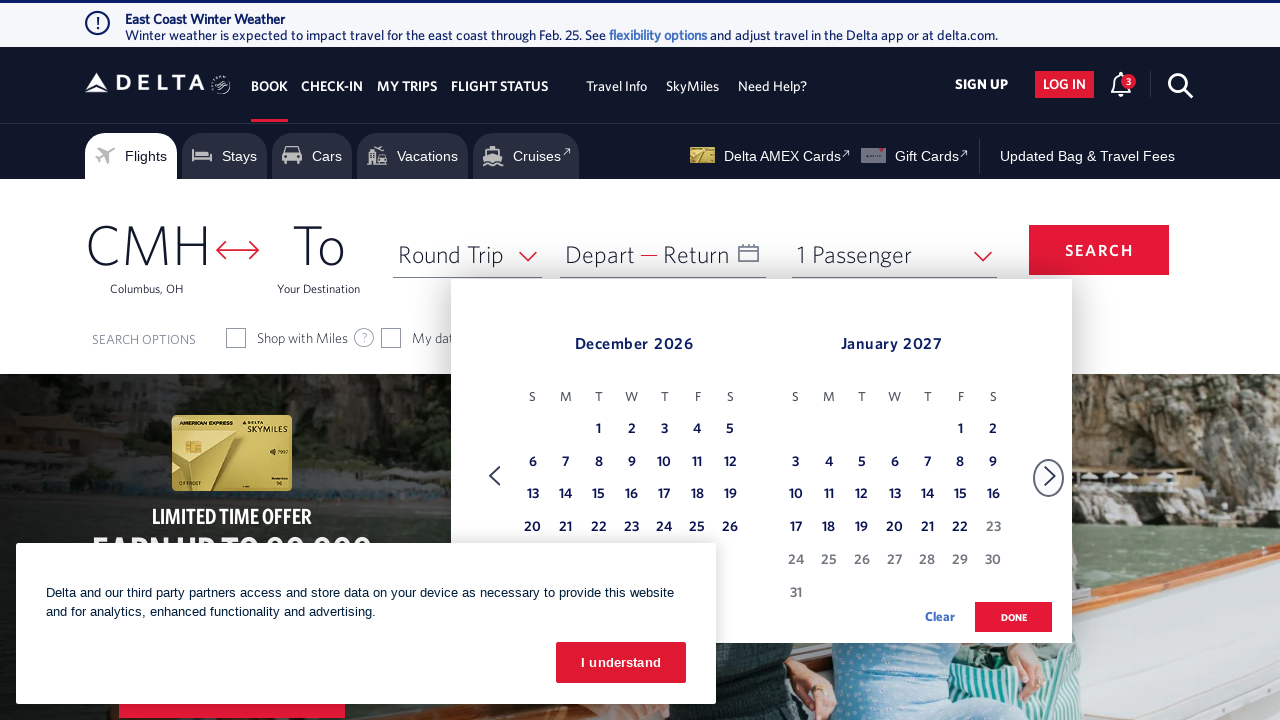

Clicked Next button to navigate to the next month in calendar at (1050, 476) on xpath=//span[text()='Next']
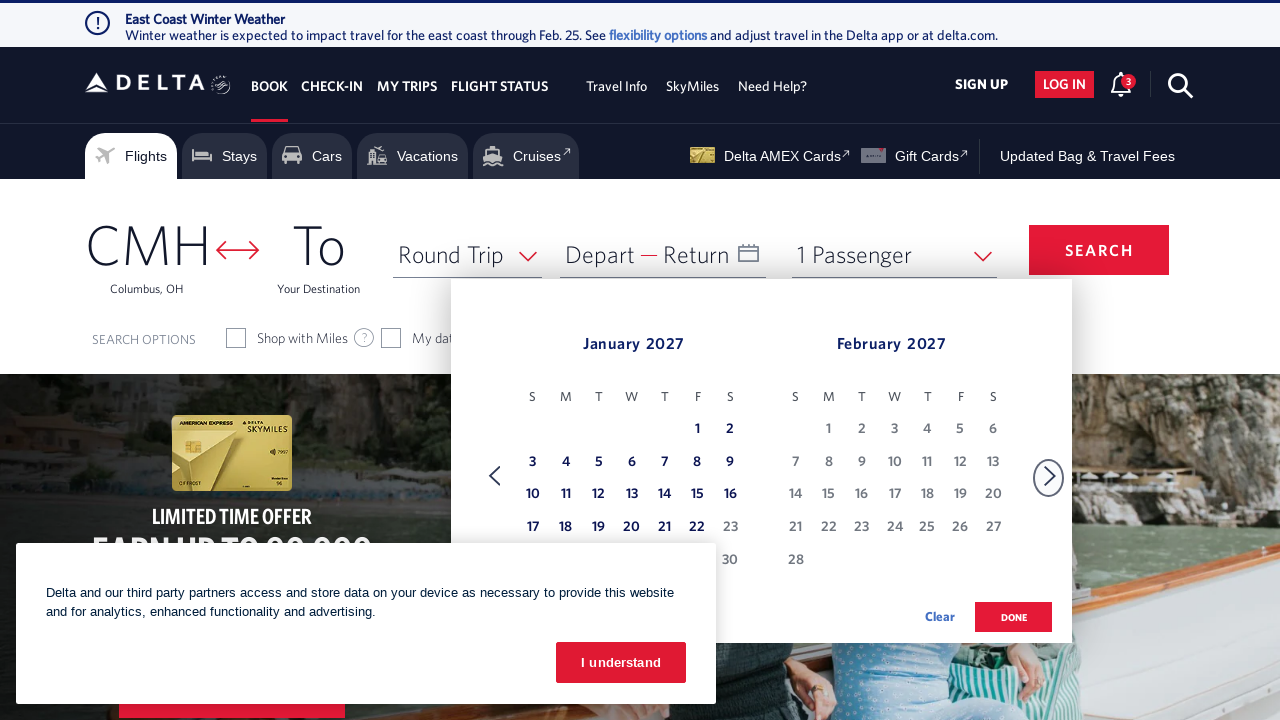

Waited 500ms for calendar to update
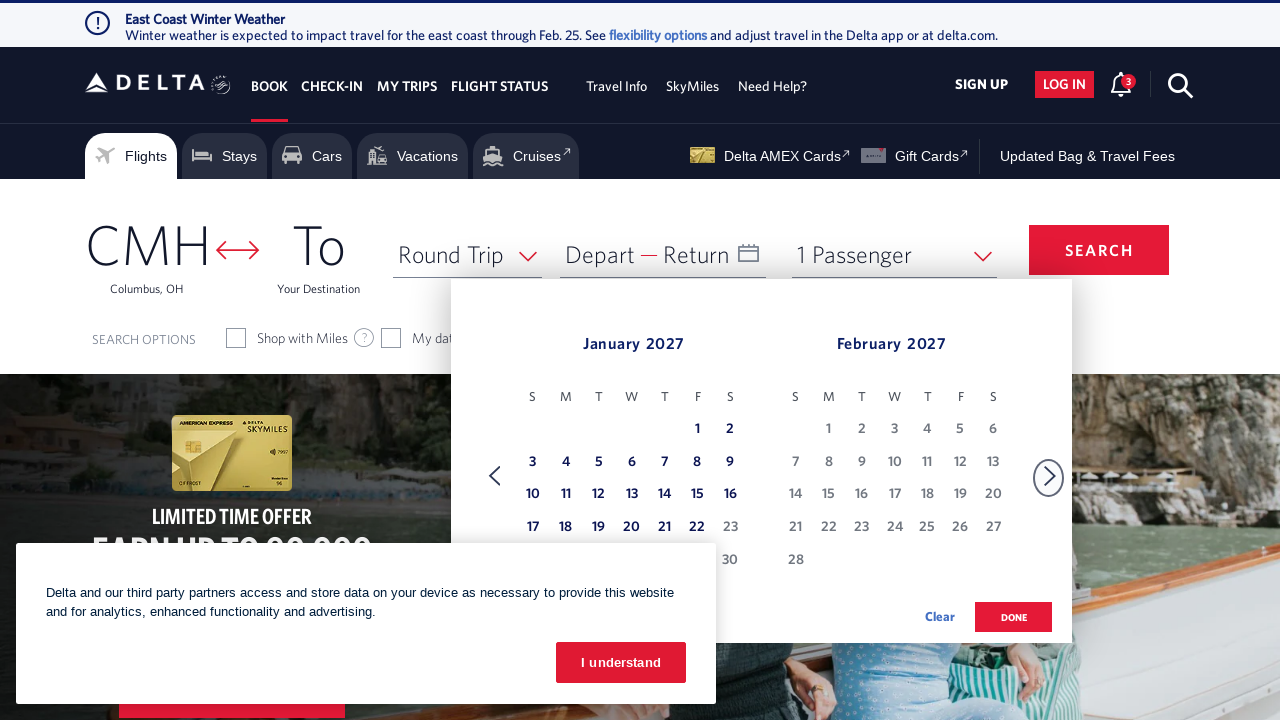

Retrieved current month text: January
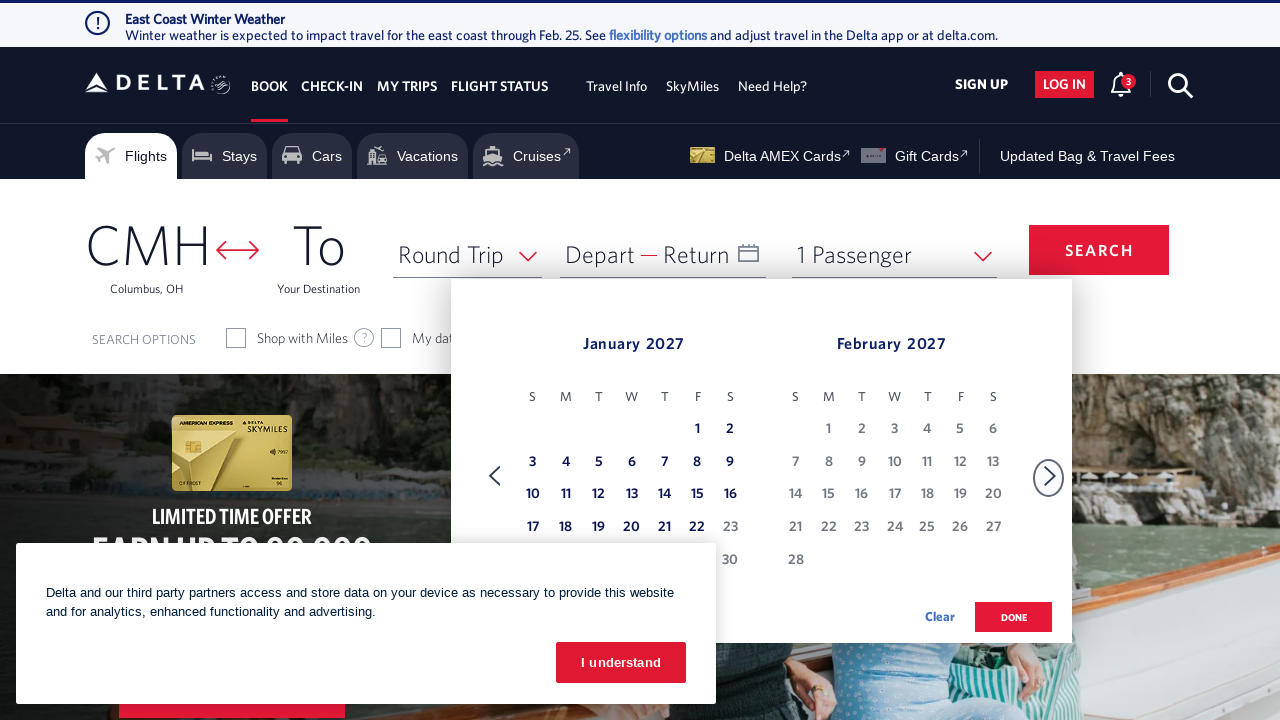

January found in calendar. Found 105 day cells
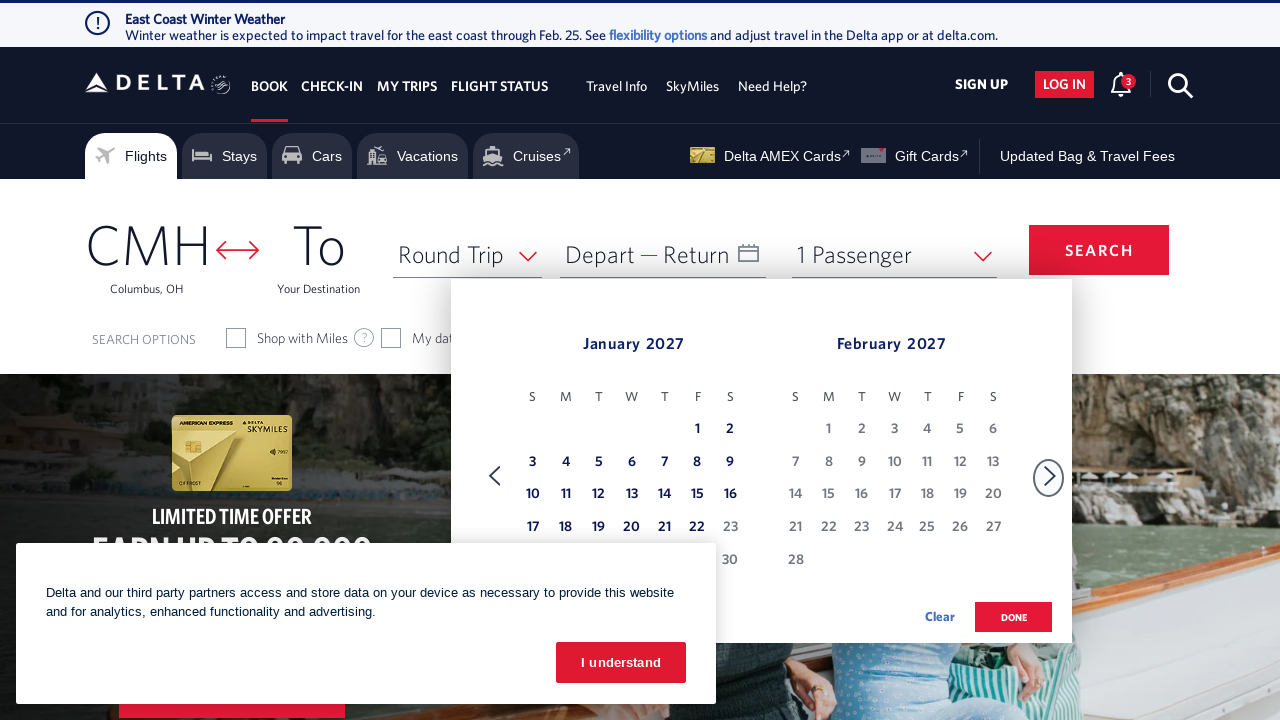

Clicked on January 20th in the calendar at (632, 528) on xpath=//table[@class='dl-datepicker-calendar']/tbody/tr/td >> nth=31
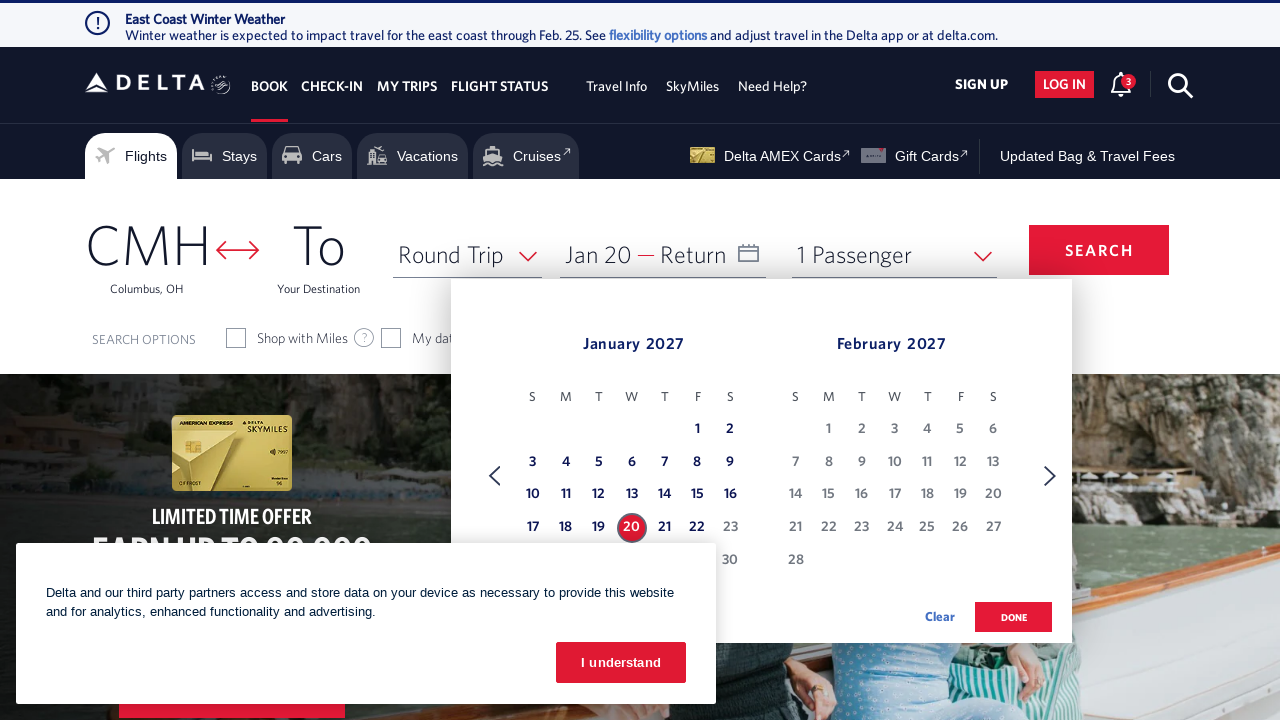

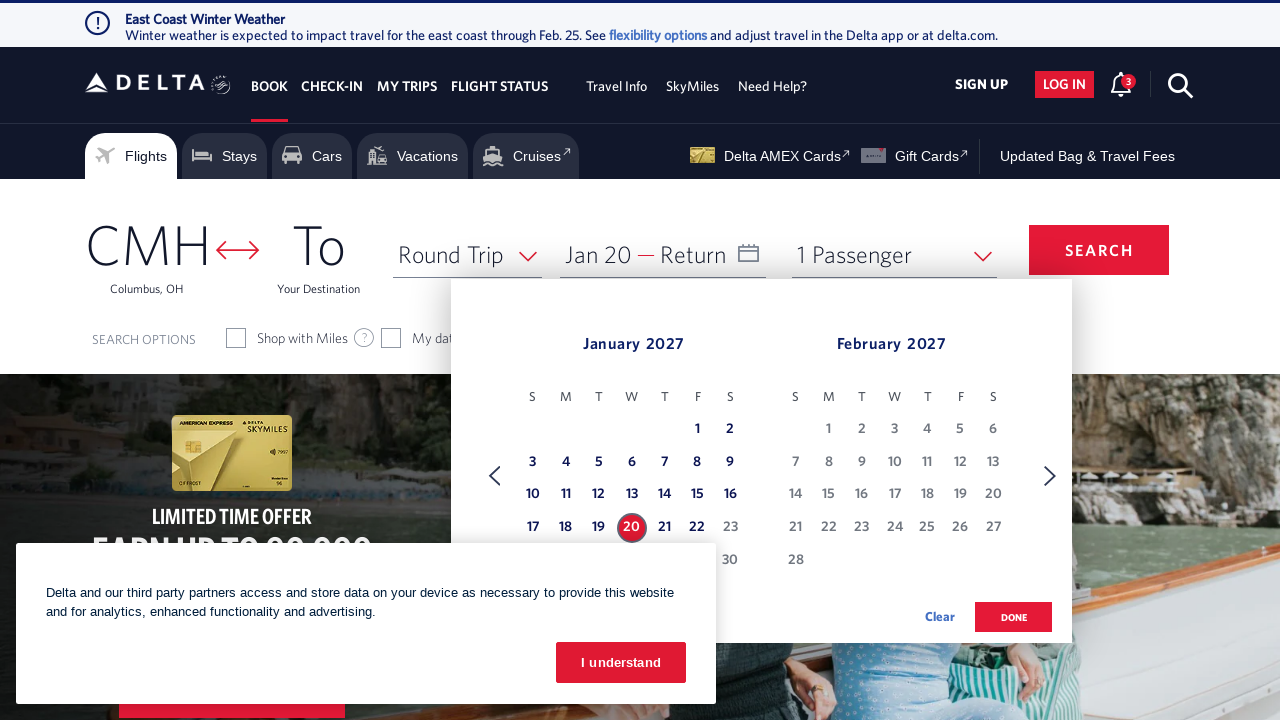